Tests that various PDF form URLs on pdffiller.com are accessible and load correctly by navigating to each form page and verifying the URL contains the expected path

Starting URL: http://pdffiller.com/6962253-fw9--2014pdf-Form-W-9-Rev-December-2014-User-Forms

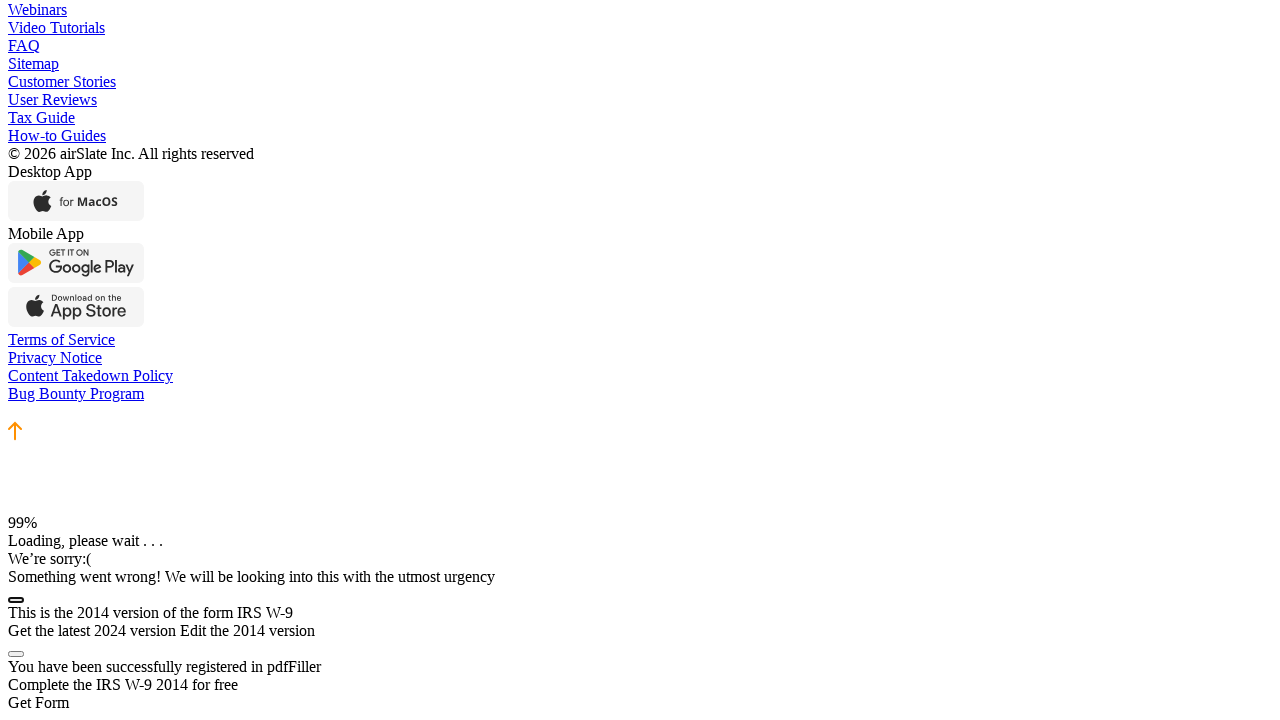

Verified initial Form W-9 page loaded with correct URL
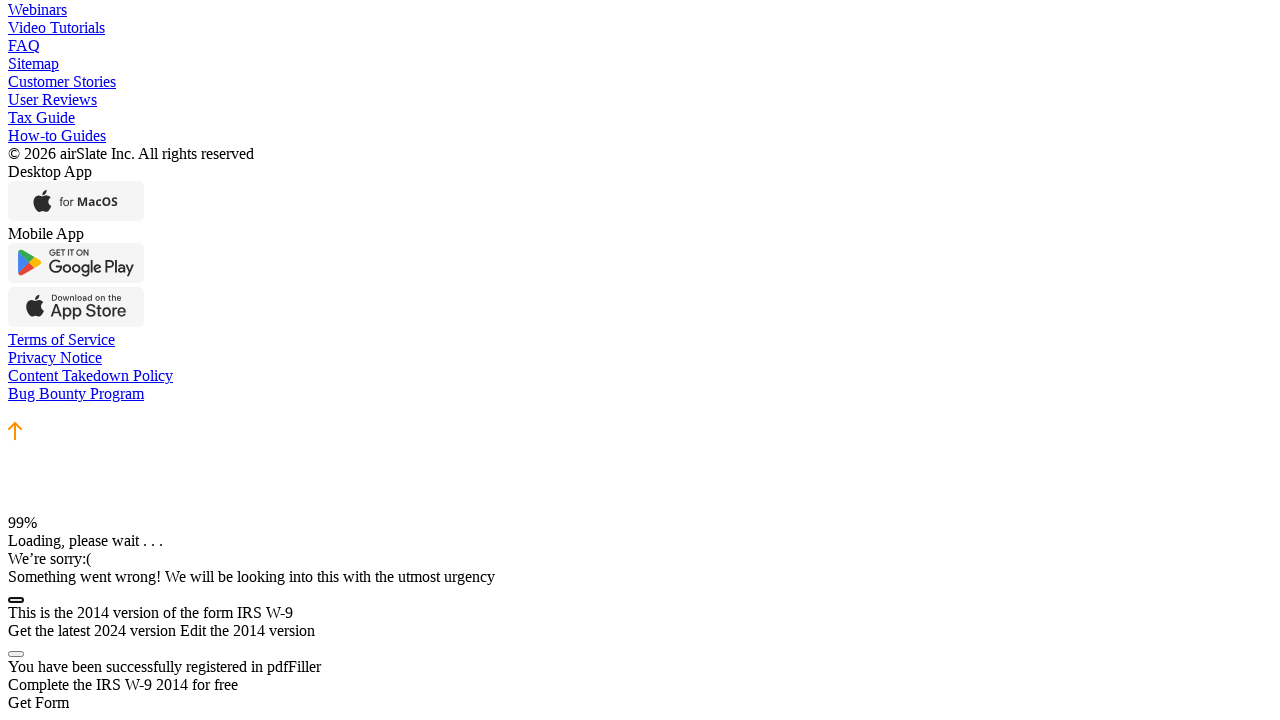

Navigated to form URL: /6959008-212239pdf-DS-11-Application-for-a-US-Passport---US-Department-of-State-User-Forms
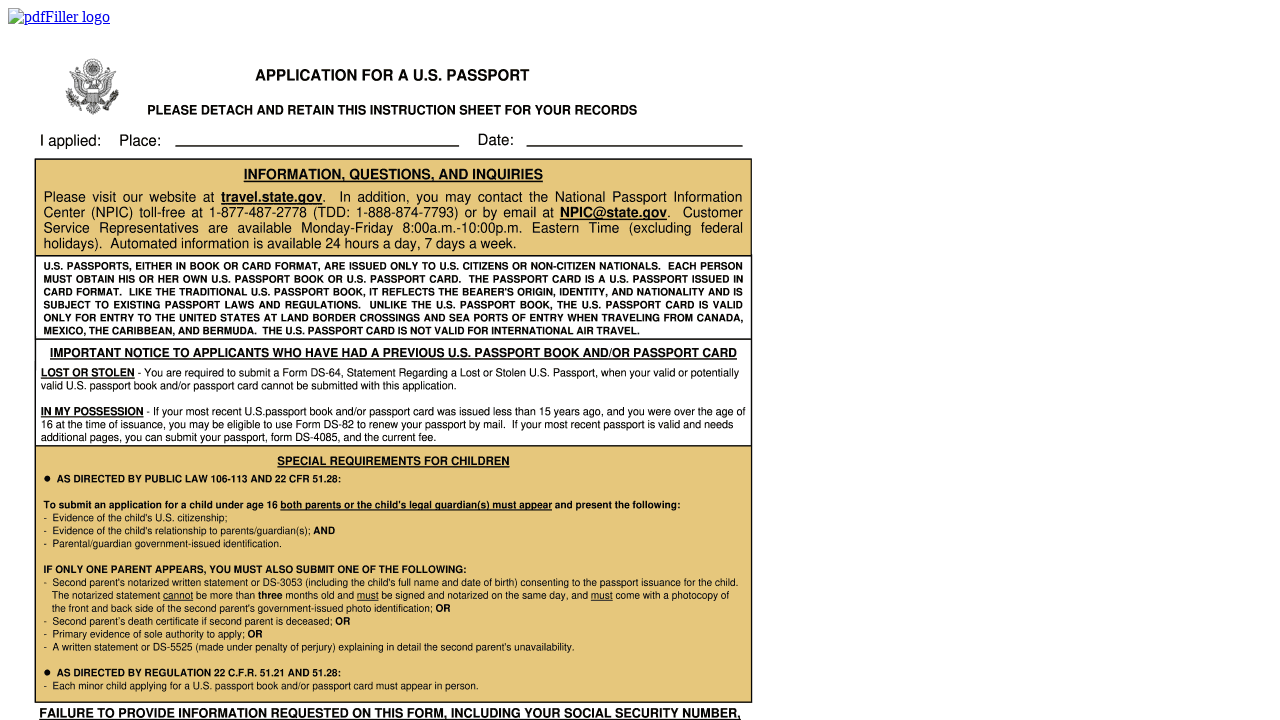

Page finished loading for form: /6959008-212239pdf-DS-11-Application-for-a-US-Passport---US-Department-of-State-User-Forms
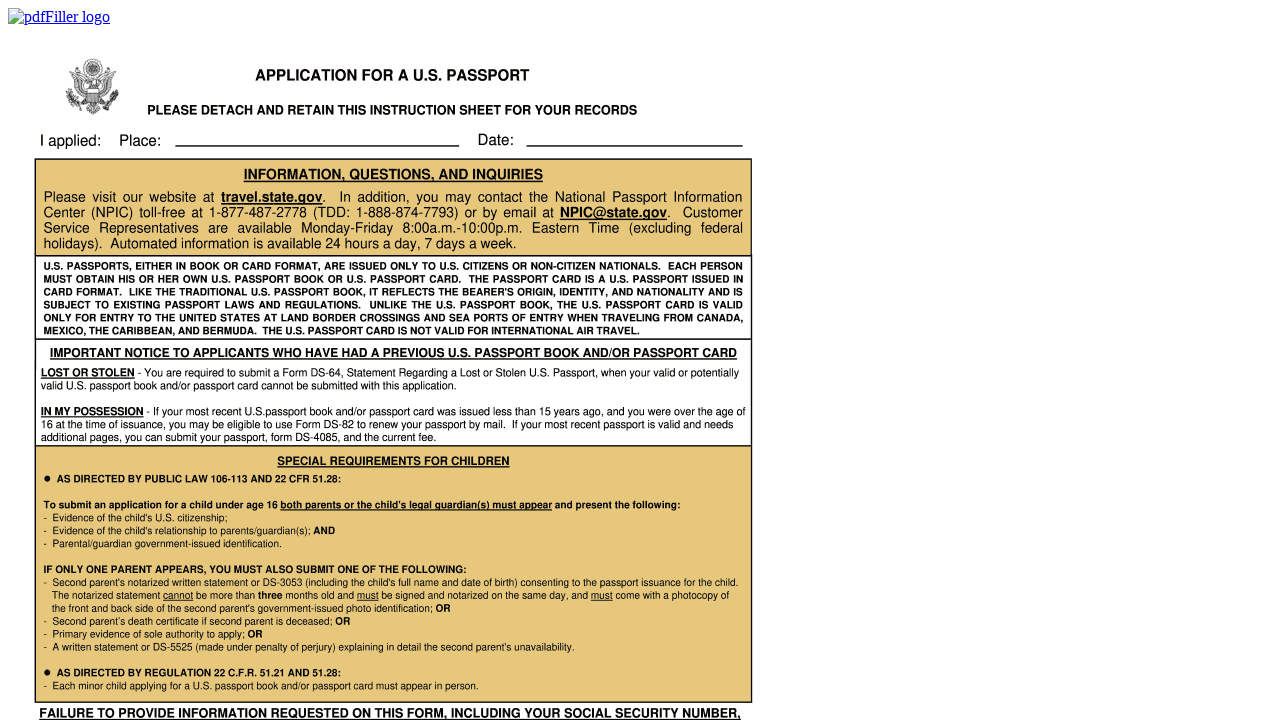

Verified URL contains expected form path: /6959008-212239pdf-DS-11-Application-for-a-US-Passport---US-Department-of-State-User-Forms
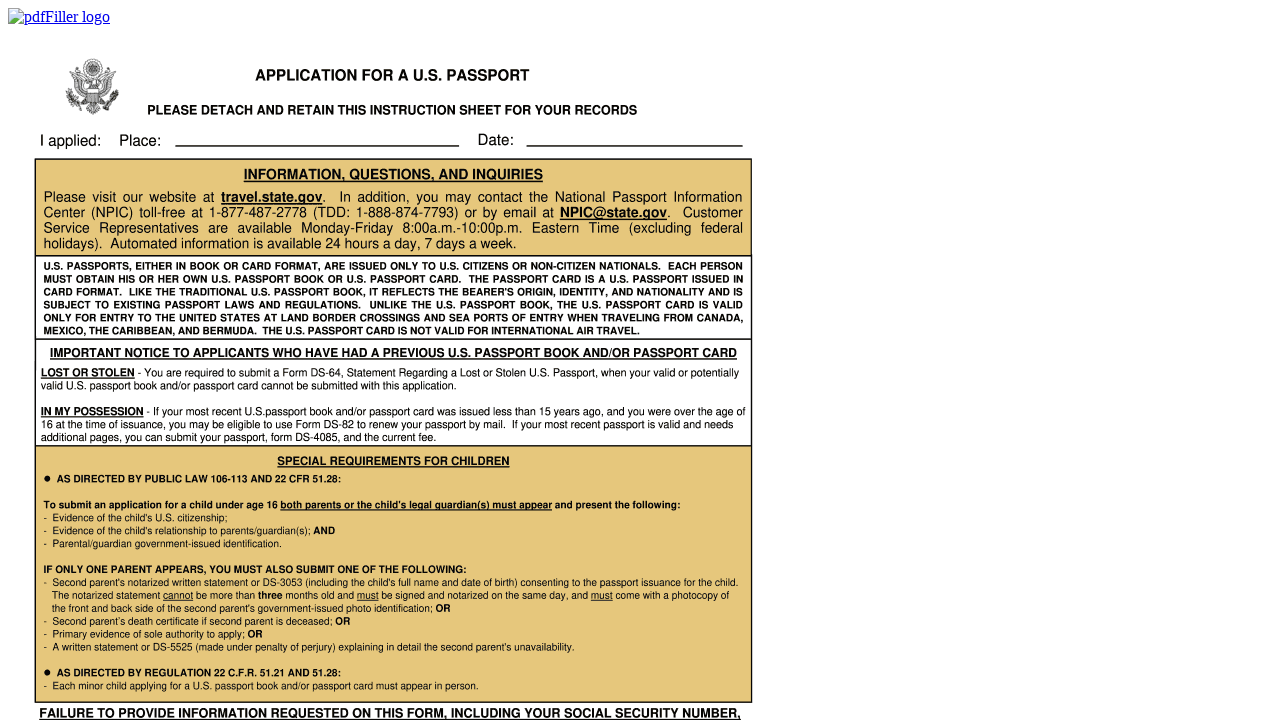

Navigated to form URL: /100264019-212241pdf-DS-82---US-Passport-Renewal-Application---Department-of-State-
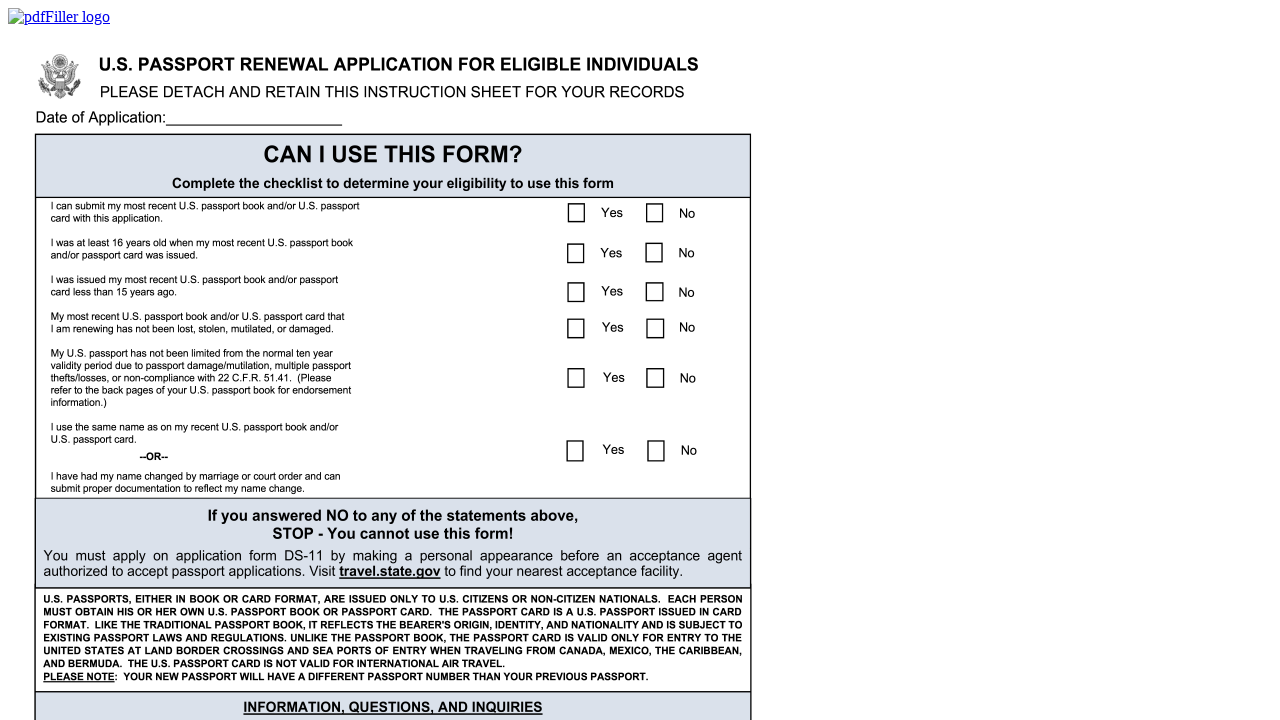

Page finished loading for form: /100264019-212241pdf-DS-82---US-Passport-Renewal-Application---Department-of-State-
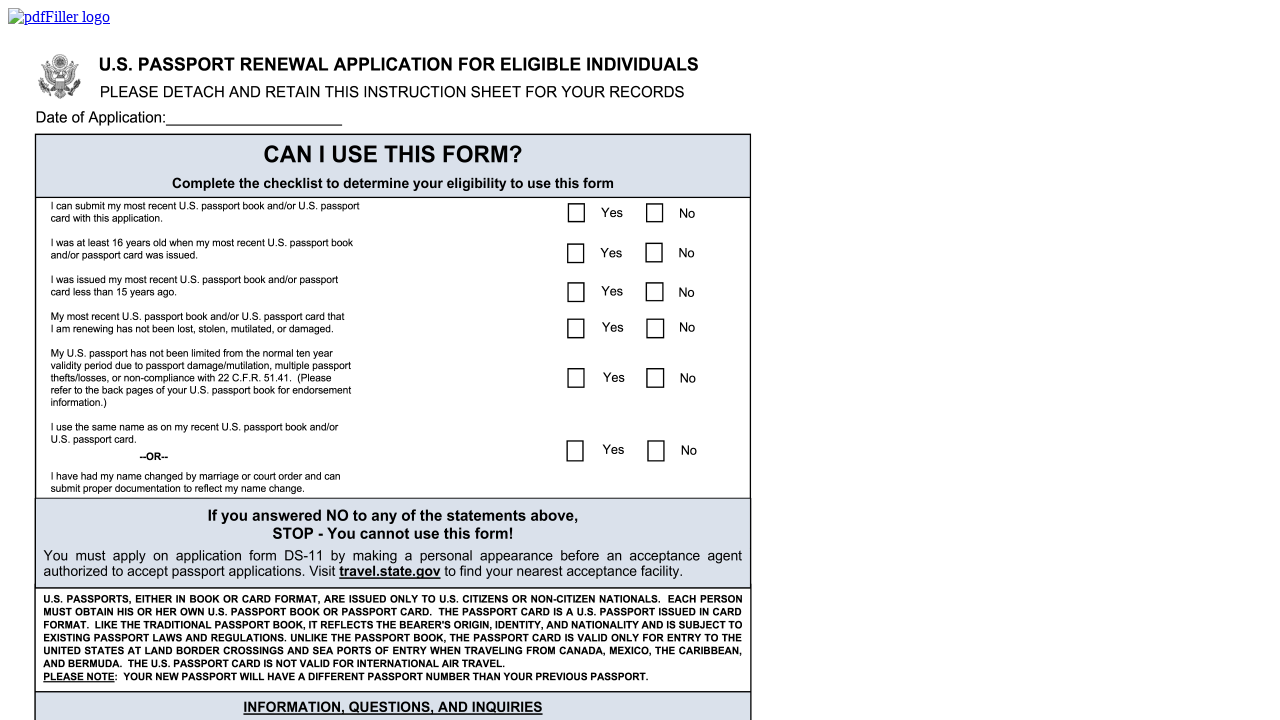

Verified URL contains expected form path: /100264019-212241pdf-DS-82---US-Passport-Renewal-Application---Department-of-State-
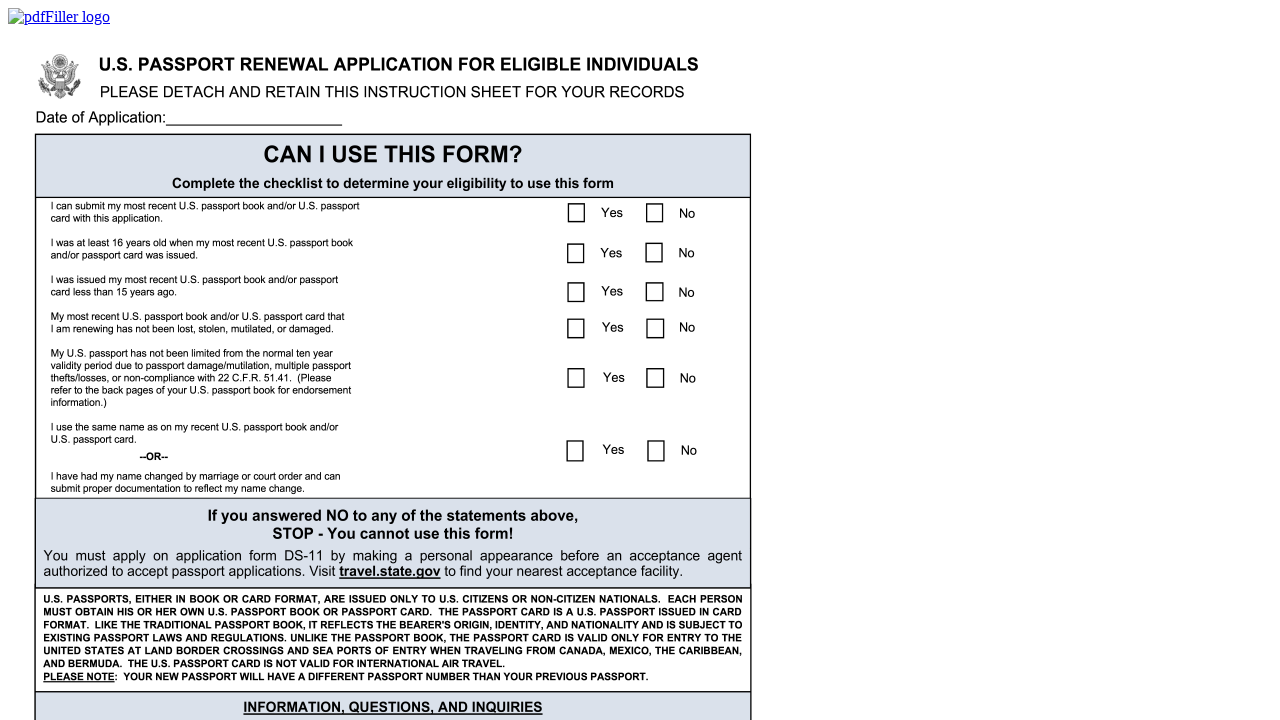

Navigated to form URL: /100101920-Revised-NBI-Clearance-Application-Form-V17-blue2pdf-Fillable-THIS-FORM-IS-NOT-FOR-SALE---NBI-User-Forms
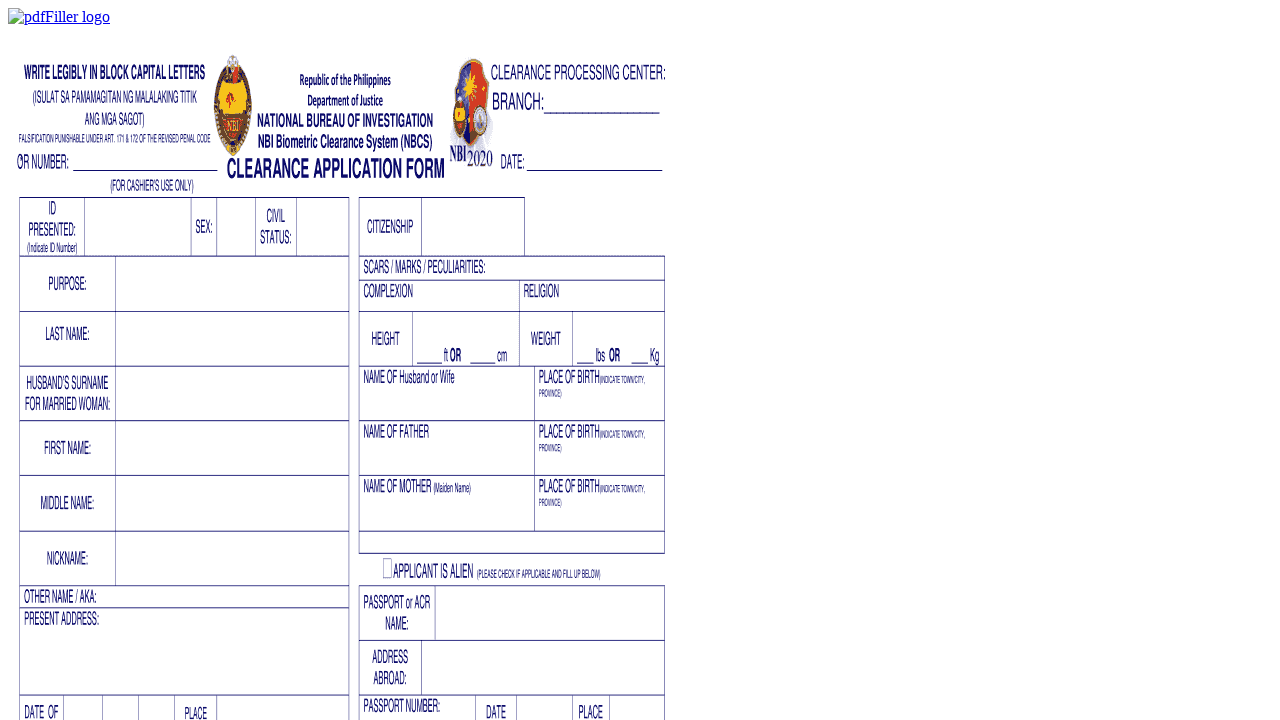

Page finished loading for form: /100101920-Revised-NBI-Clearance-Application-Form-V17-blue2pdf-Fillable-THIS-FORM-IS-NOT-FOR-SALE---NBI-User-Forms
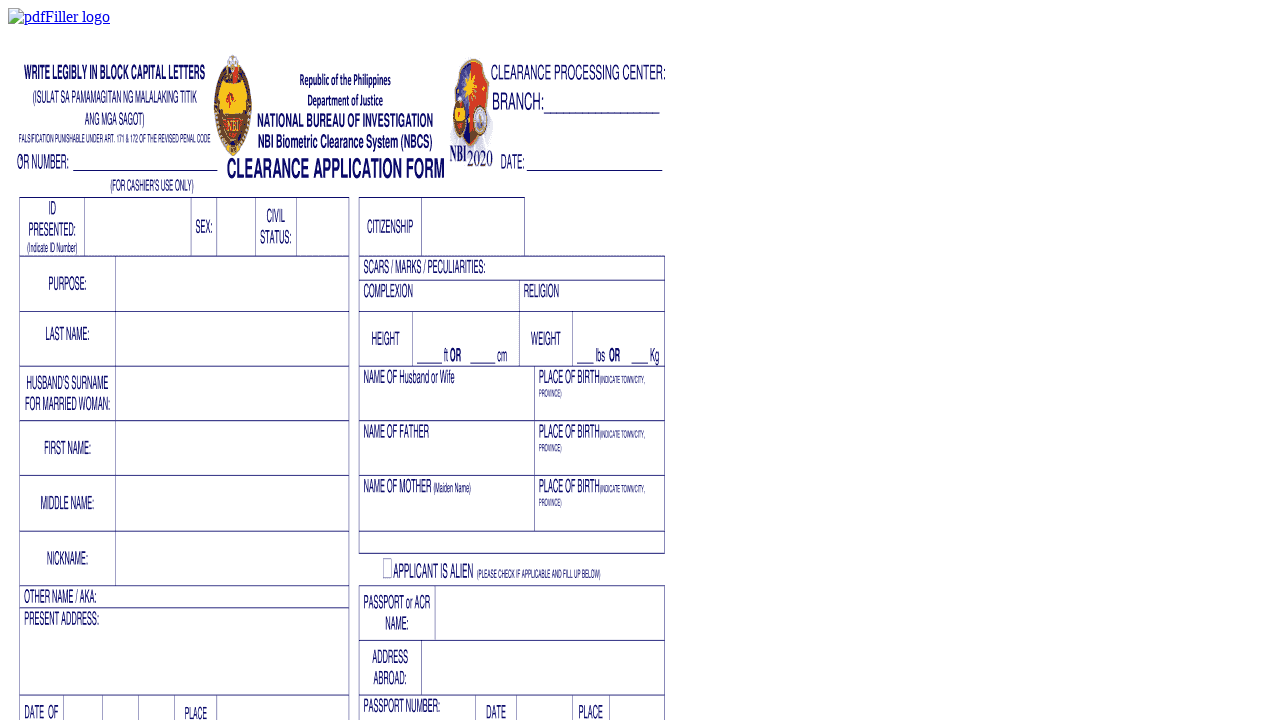

Verified URL contains expected form path: /100101920-Revised-NBI-Clearance-Application-Form-V17-blue2pdf-Fillable-THIS-FORM-IS-NOT-FOR-SALE---NBI-User-Forms
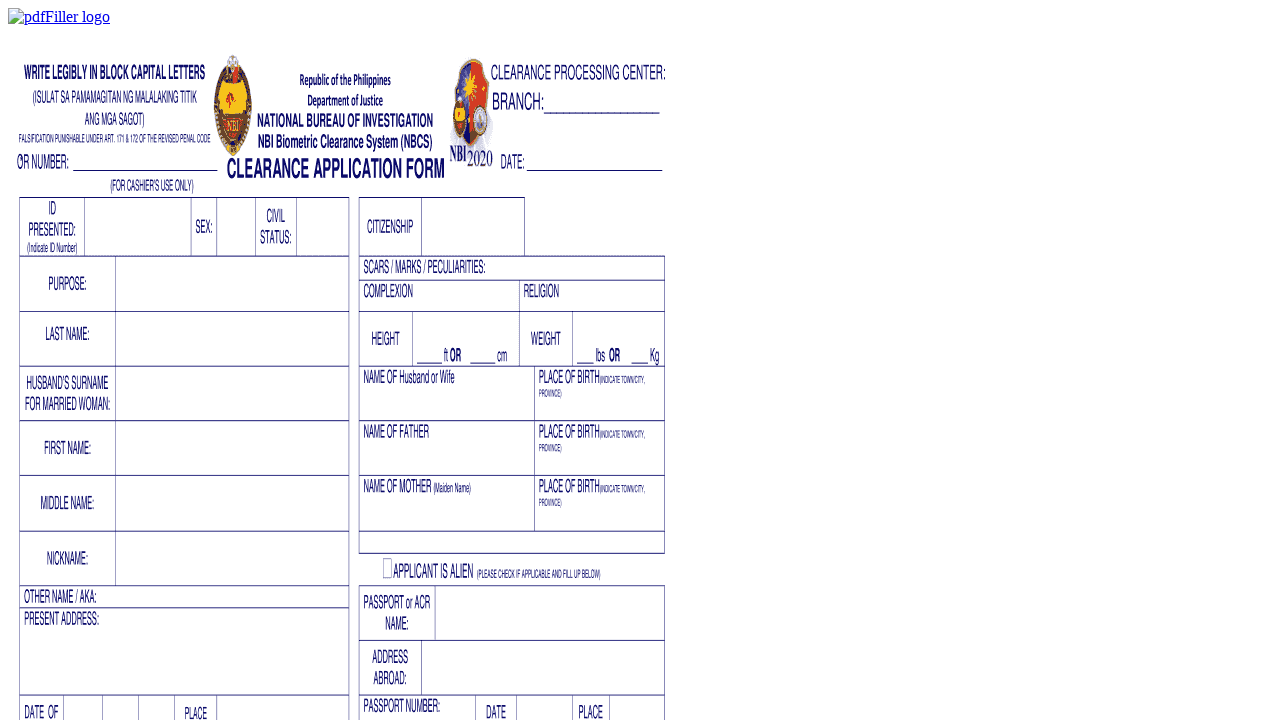

Navigated to form URL: /15971119-6-181pdf-FOID-card-application---Illinois-State-Police-Various-Fillable-Forms
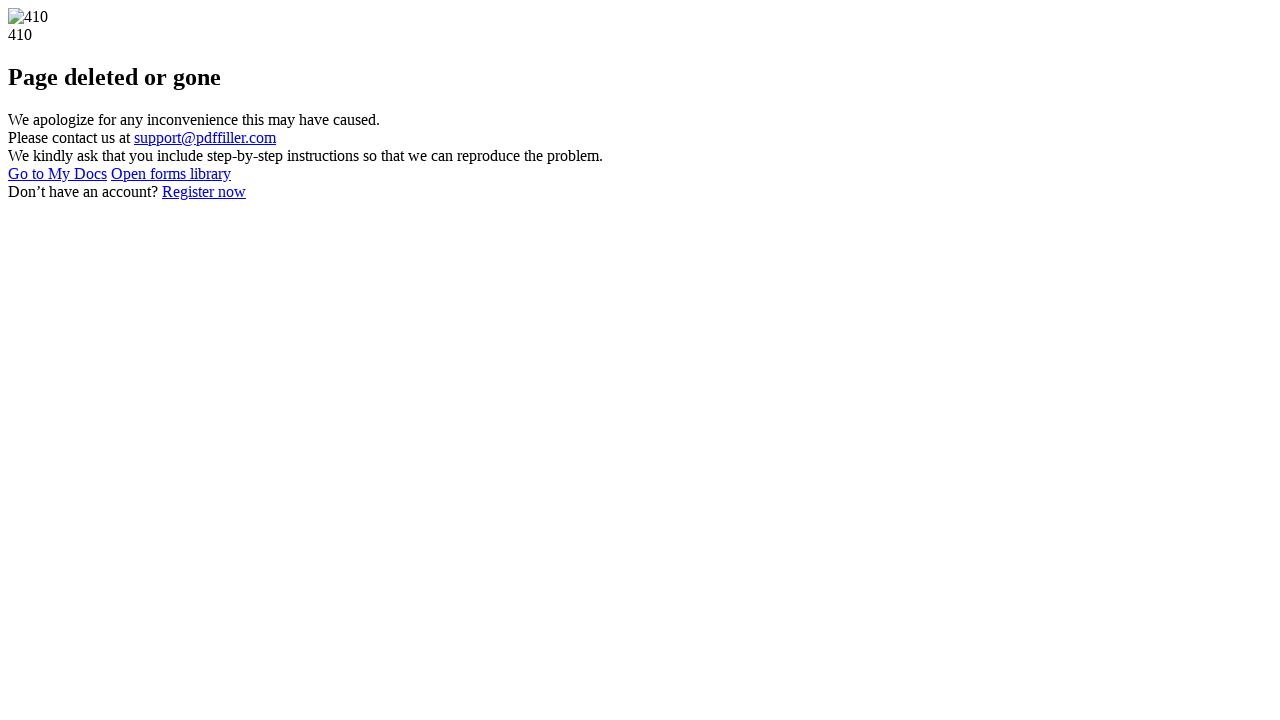

Page finished loading for form: /15971119-6-181pdf-FOID-card-application---Illinois-State-Police-Various-Fillable-Forms
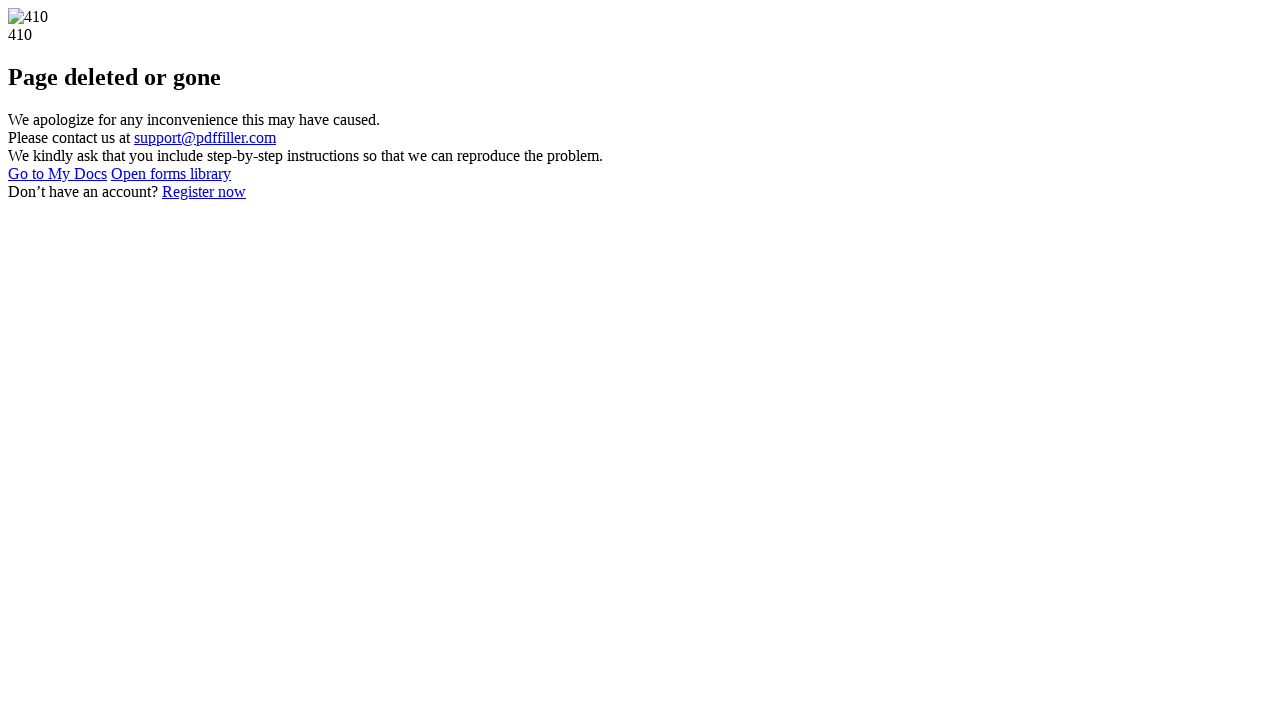

Verified URL contains expected form path: /15971119-6-181pdf-FOID-card-application---Illinois-State-Police-Various-Fillable-Forms
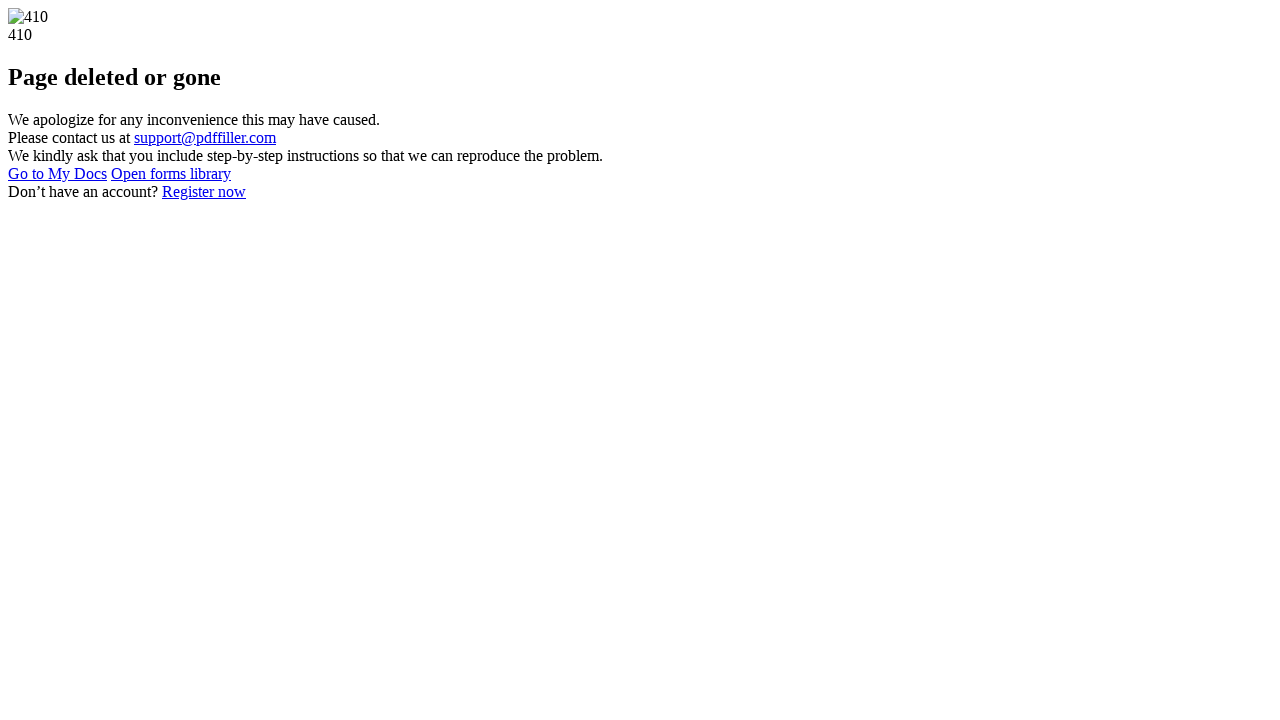

Navigated to form URL: /6961858-fw2--2014pdf-2014-Form-W-2-User-Forms
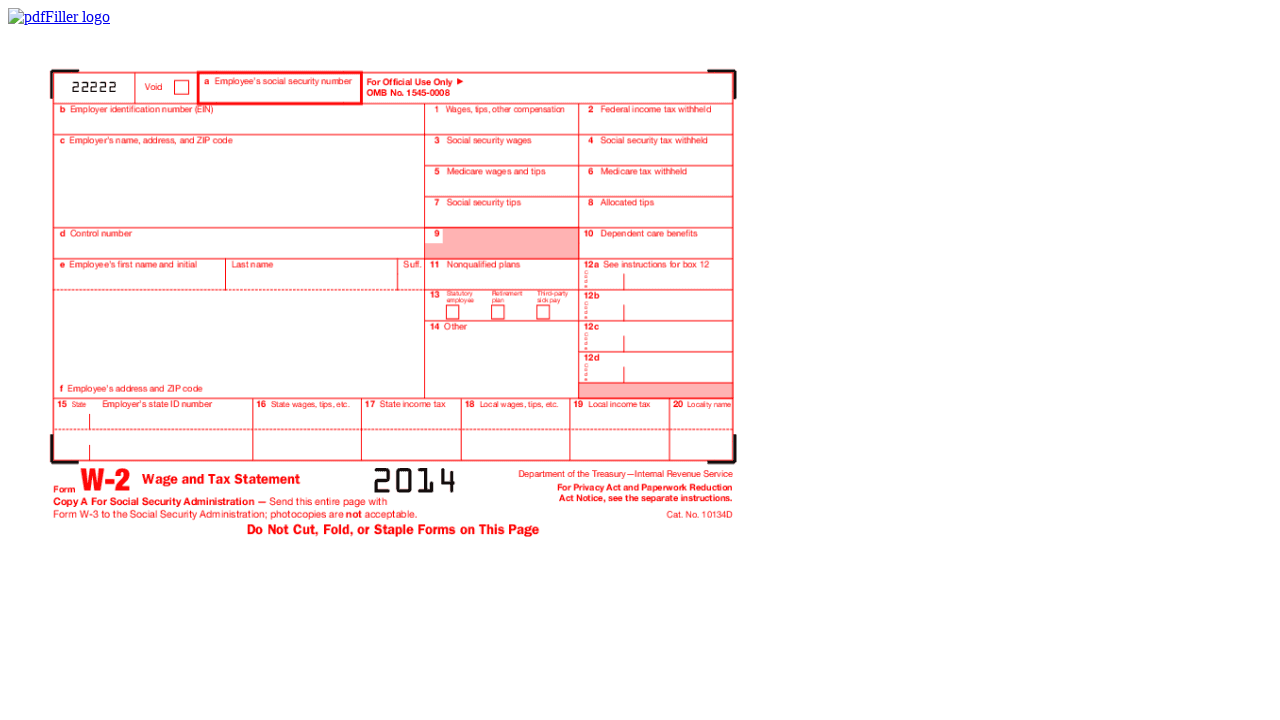

Page finished loading for form: /6961858-fw2--2014pdf-2014-Form-W-2-User-Forms
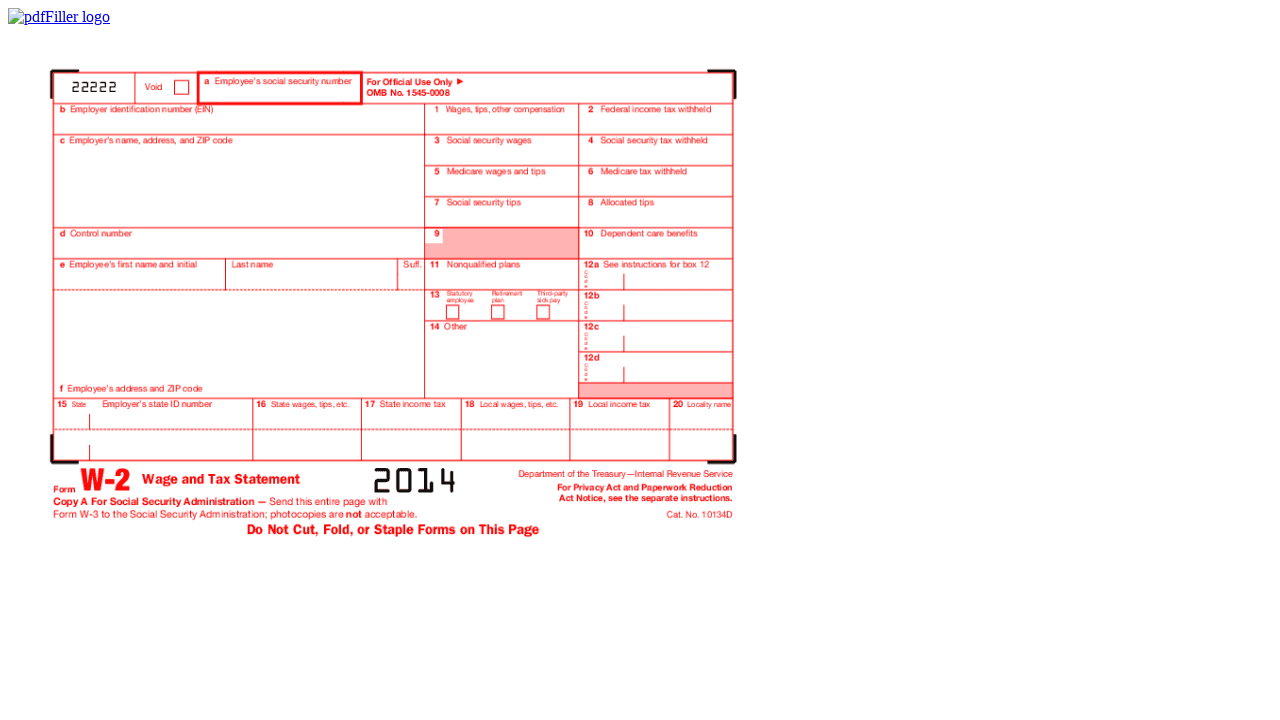

Verified URL contains expected form path: /6961858-fw2--2014pdf-2014-Form-W-2-User-Forms
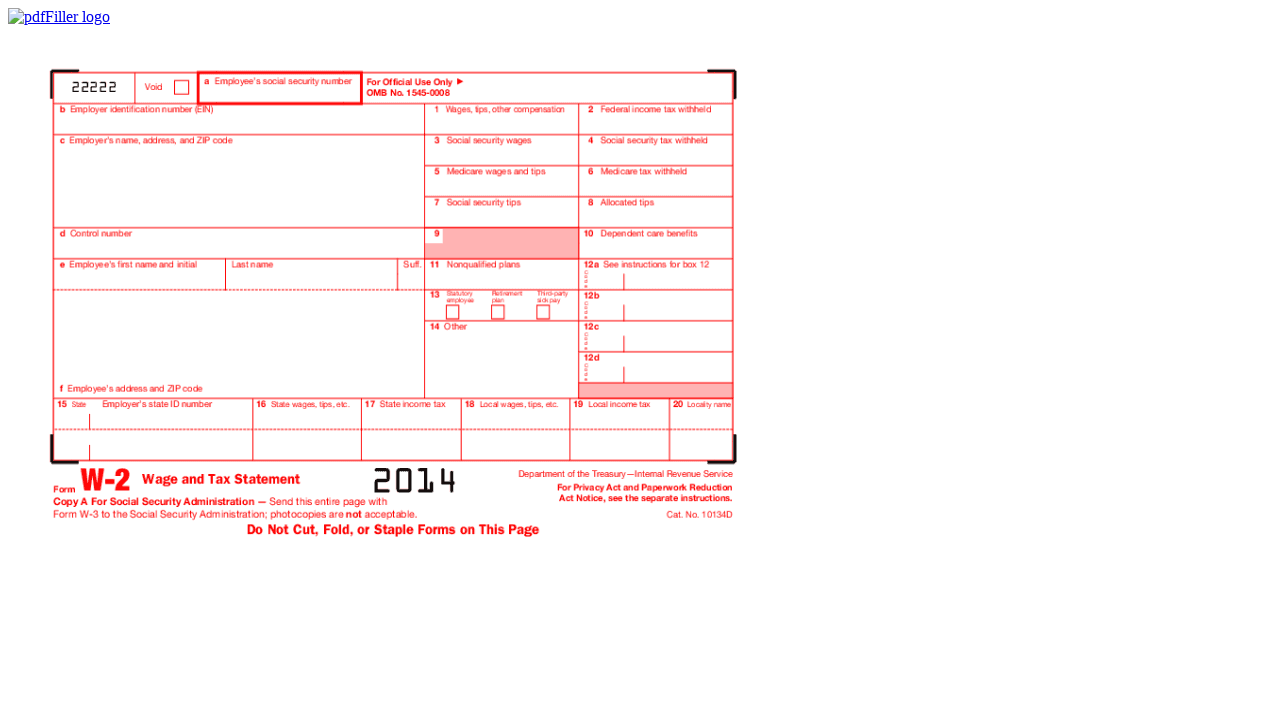

Navigated to form URL: /41772446-f1099msc--2014pdf-2014-Form-1099-MISC---Internal-Revenue-Service-Various-Fillable-Forms
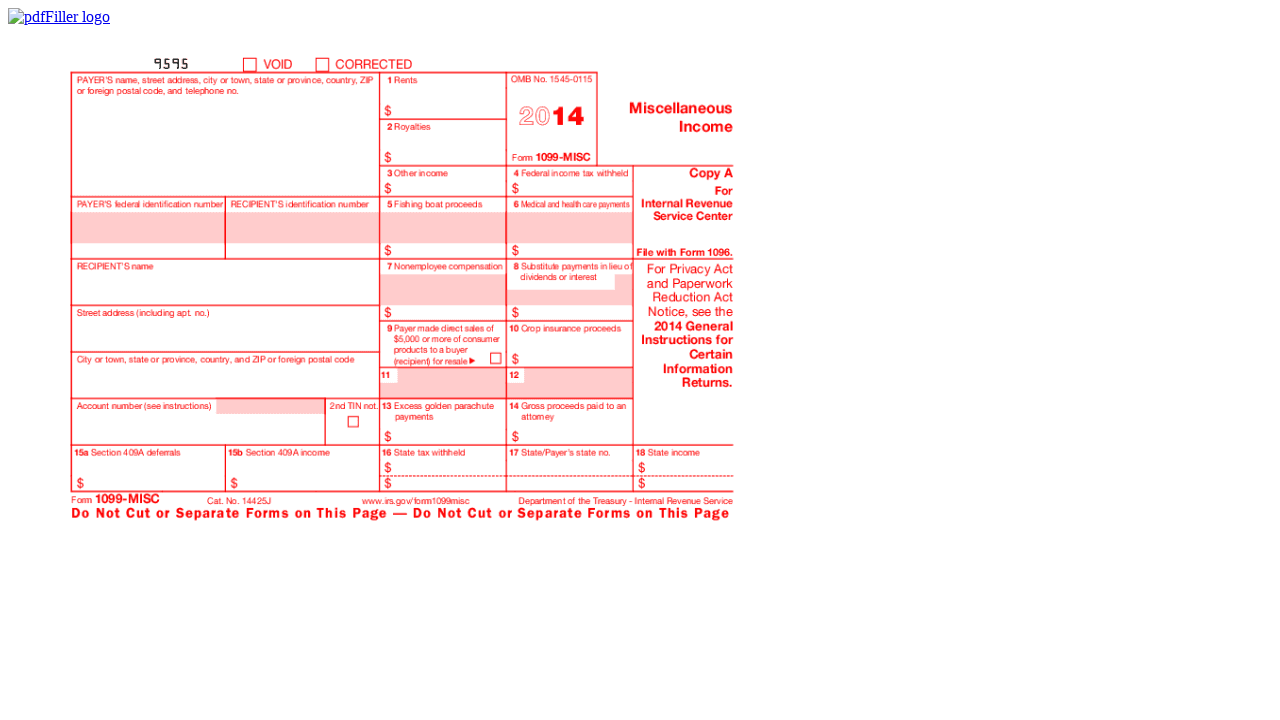

Page finished loading for form: /41772446-f1099msc--2014pdf-2014-Form-1099-MISC---Internal-Revenue-Service-Various-Fillable-Forms
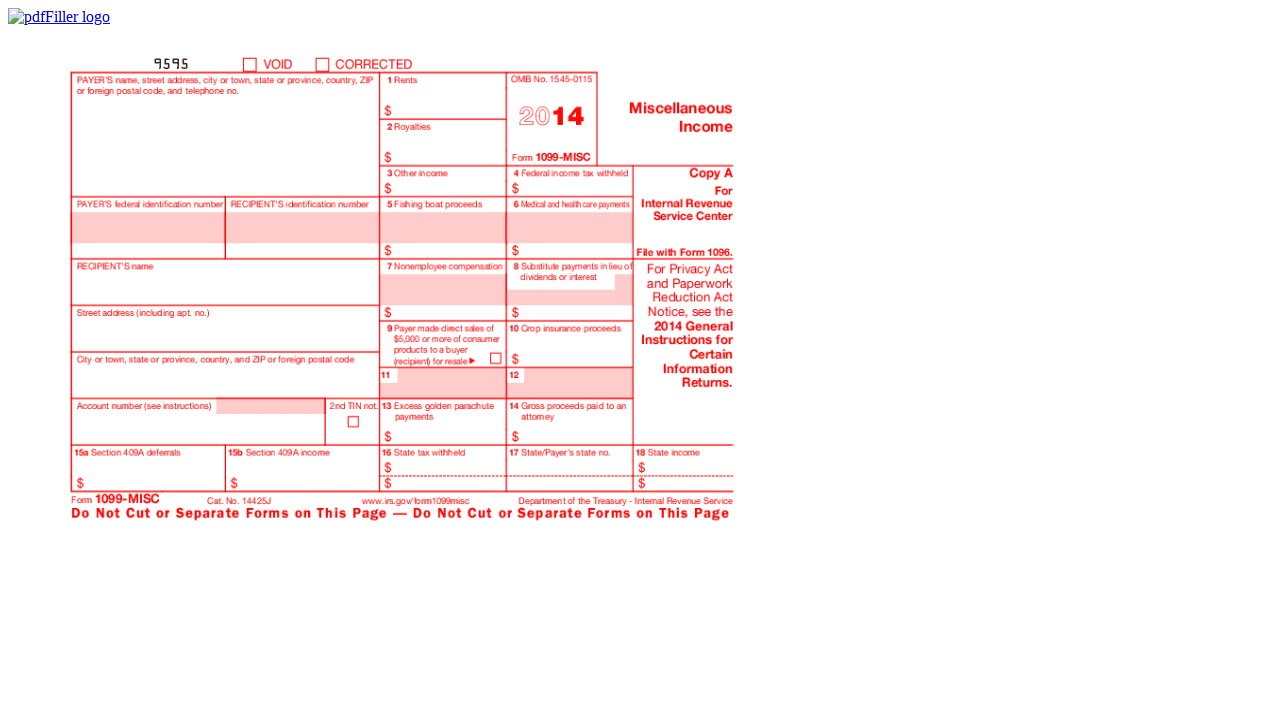

Verified URL contains expected form path: /41772446-f1099msc--2014pdf-2014-Form-1099-MISC---Internal-Revenue-Service-Various-Fillable-Forms
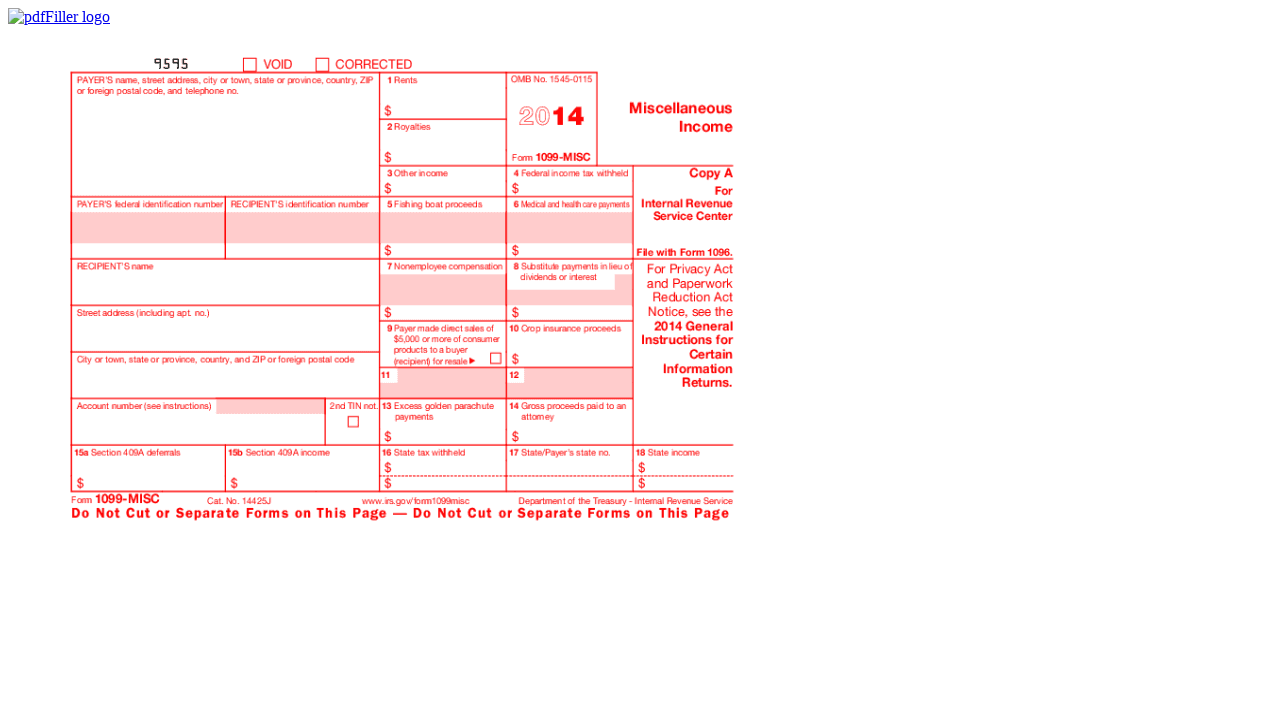

Navigated to form URL: /6961804-f4506t--2014pdf-Form-4506-T-Rev-August-2014-User-Forms
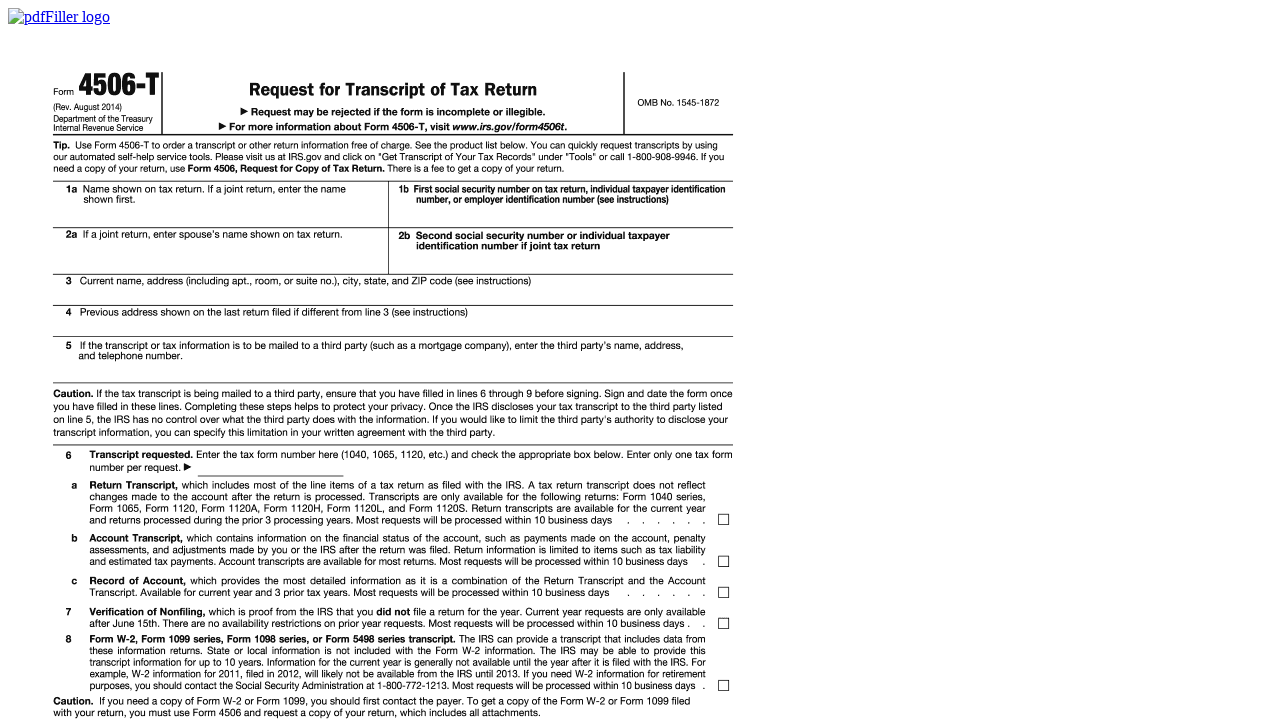

Page finished loading for form: /6961804-f4506t--2014pdf-Form-4506-T-Rev-August-2014-User-Forms
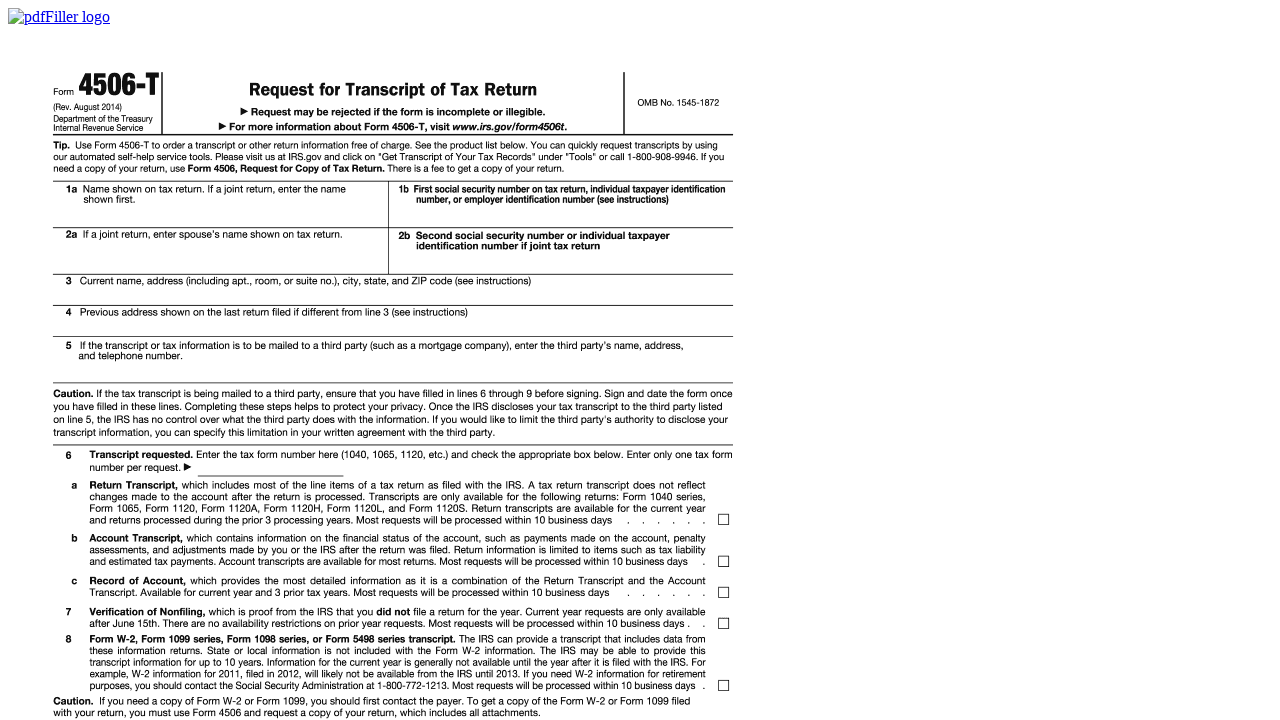

Verified URL contains expected form path: /6961804-f4506t--2014pdf-Form-4506-T-Rev-August-2014-User-Forms
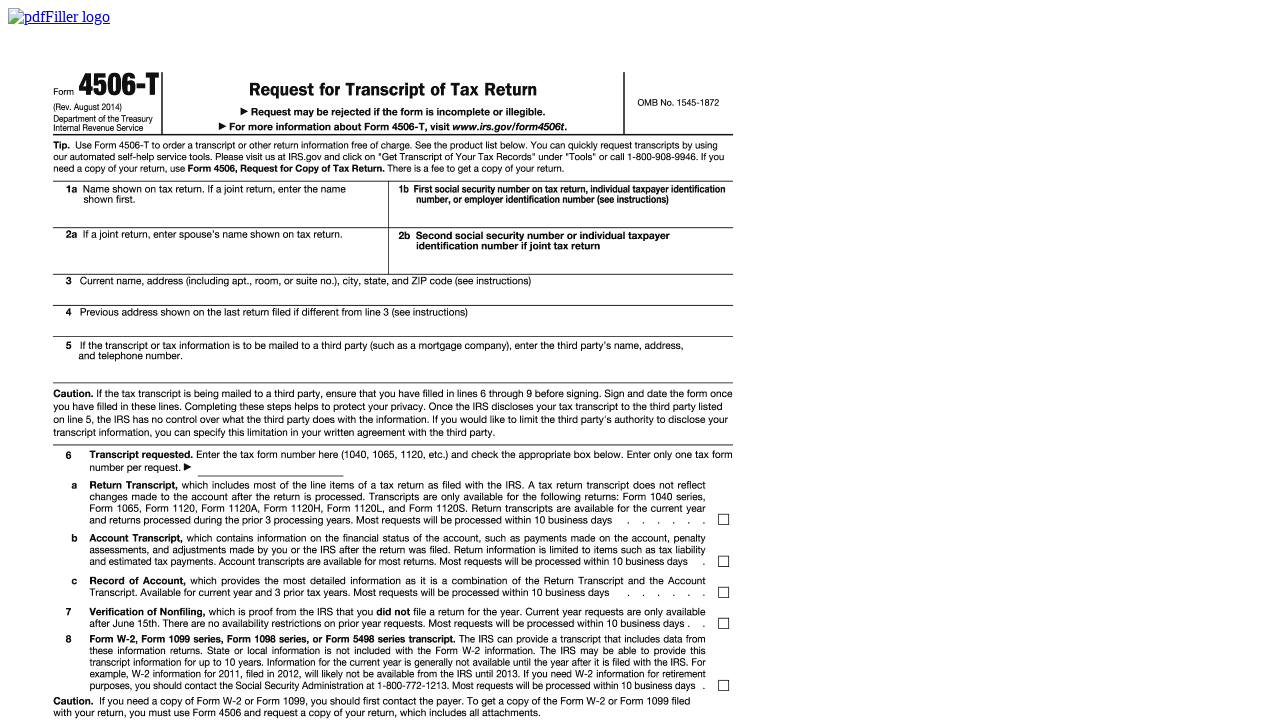

Navigated to form URL: /6957914-1500_claim_form_2012_02pdf-CMS-1500-02-12---Health-Insurance-Claim-Form-User-Forms
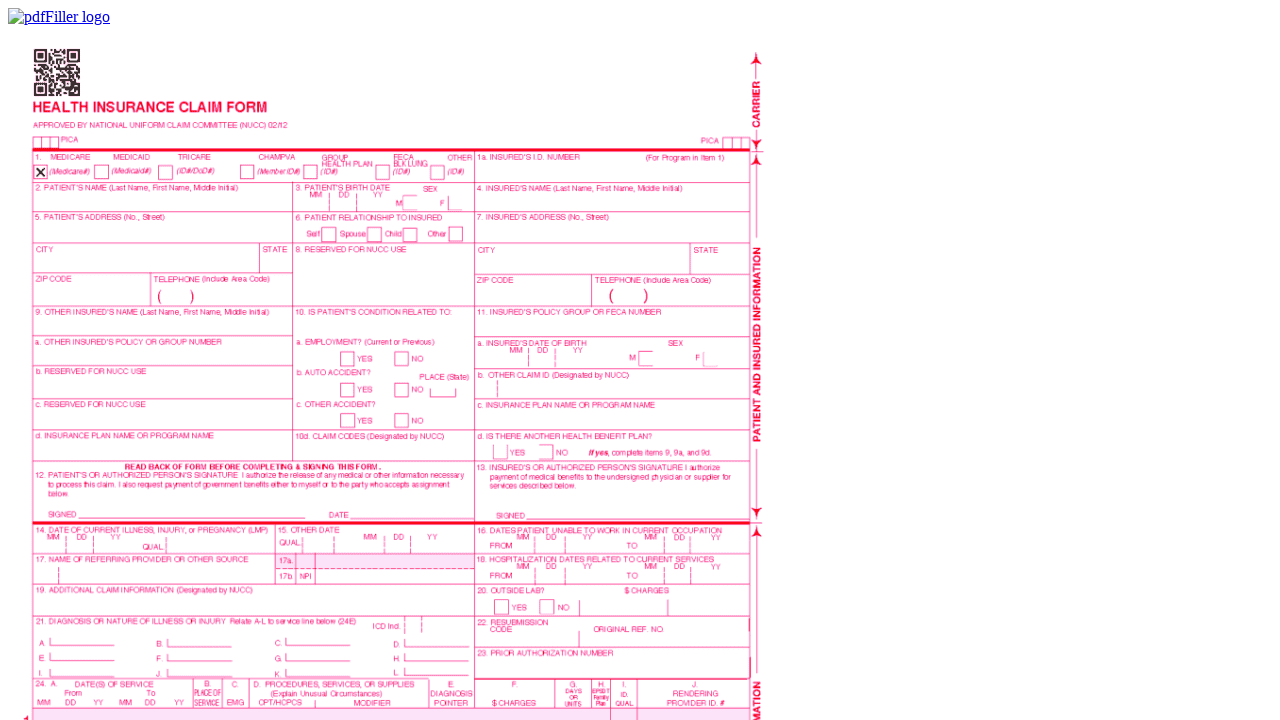

Page finished loading for form: /6957914-1500_claim_form_2012_02pdf-CMS-1500-02-12---Health-Insurance-Claim-Form-User-Forms
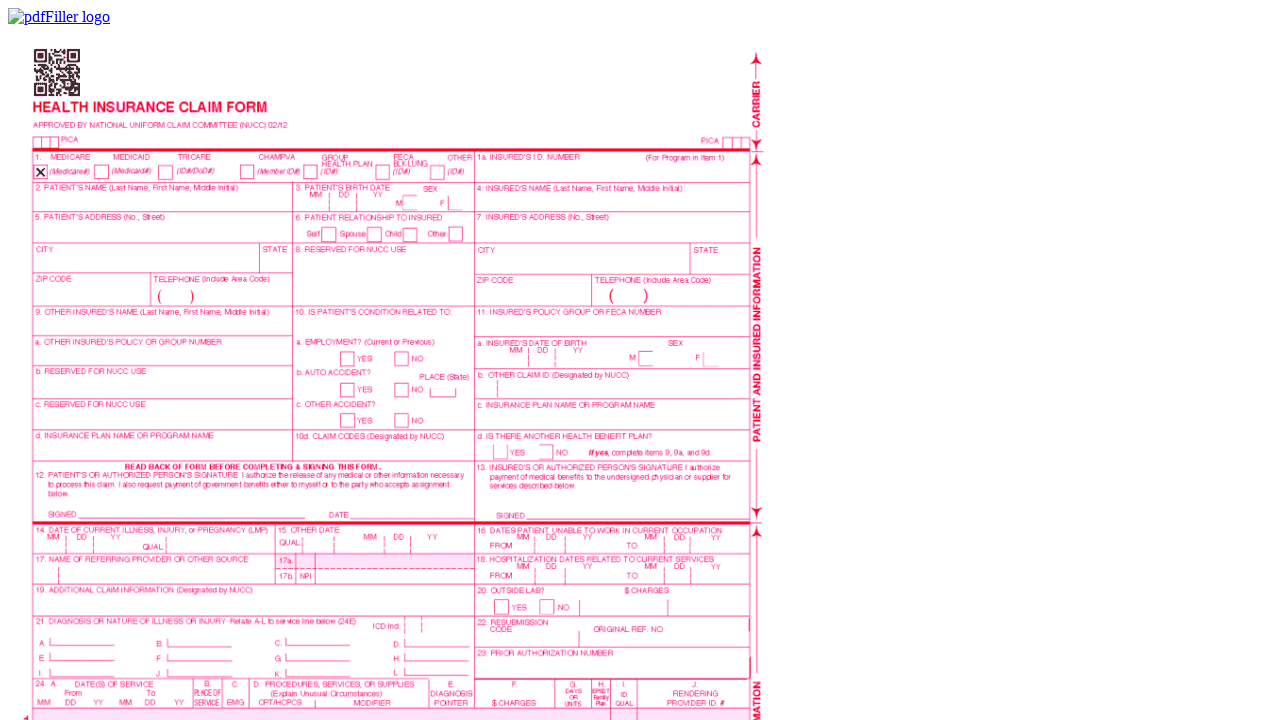

Verified URL contains expected form path: /6957914-1500_claim_form_2012_02pdf-CMS-1500-02-12---Health-Insurance-Claim-Form-User-Forms
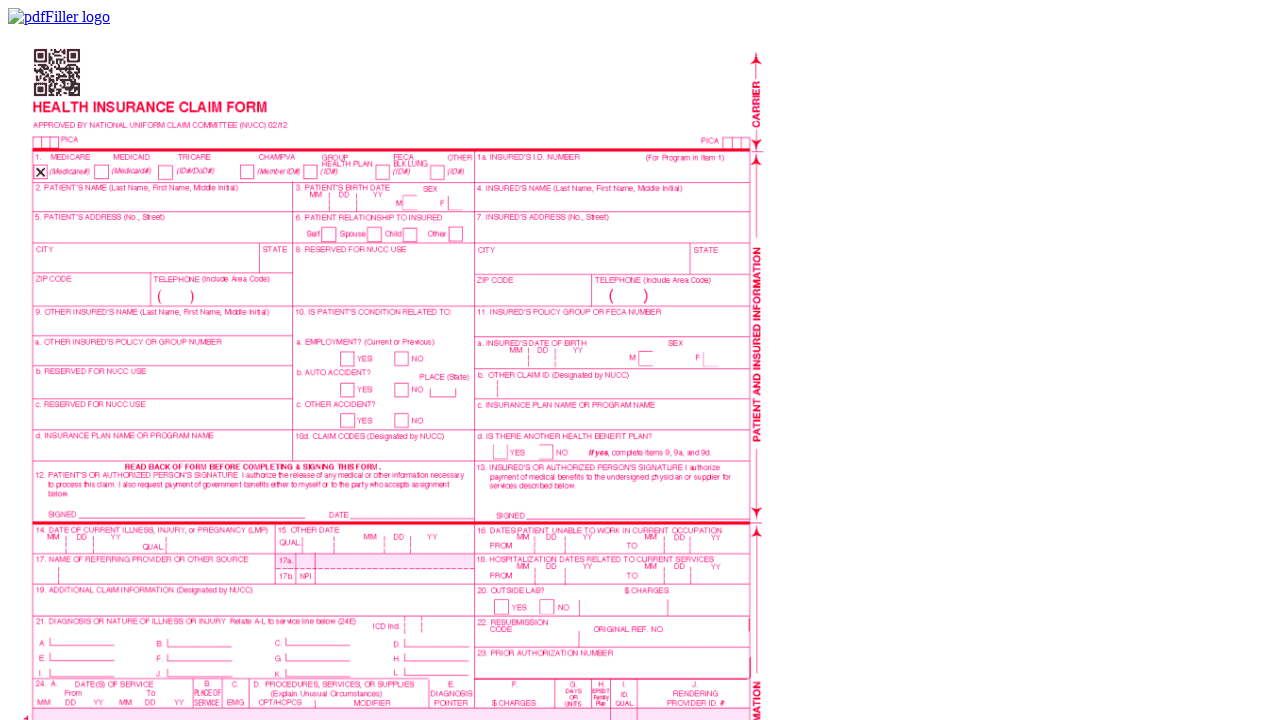

Navigated to form URL: /6961732-f941--2014pdf-Form-941-Rev-January-2014-User-Forms
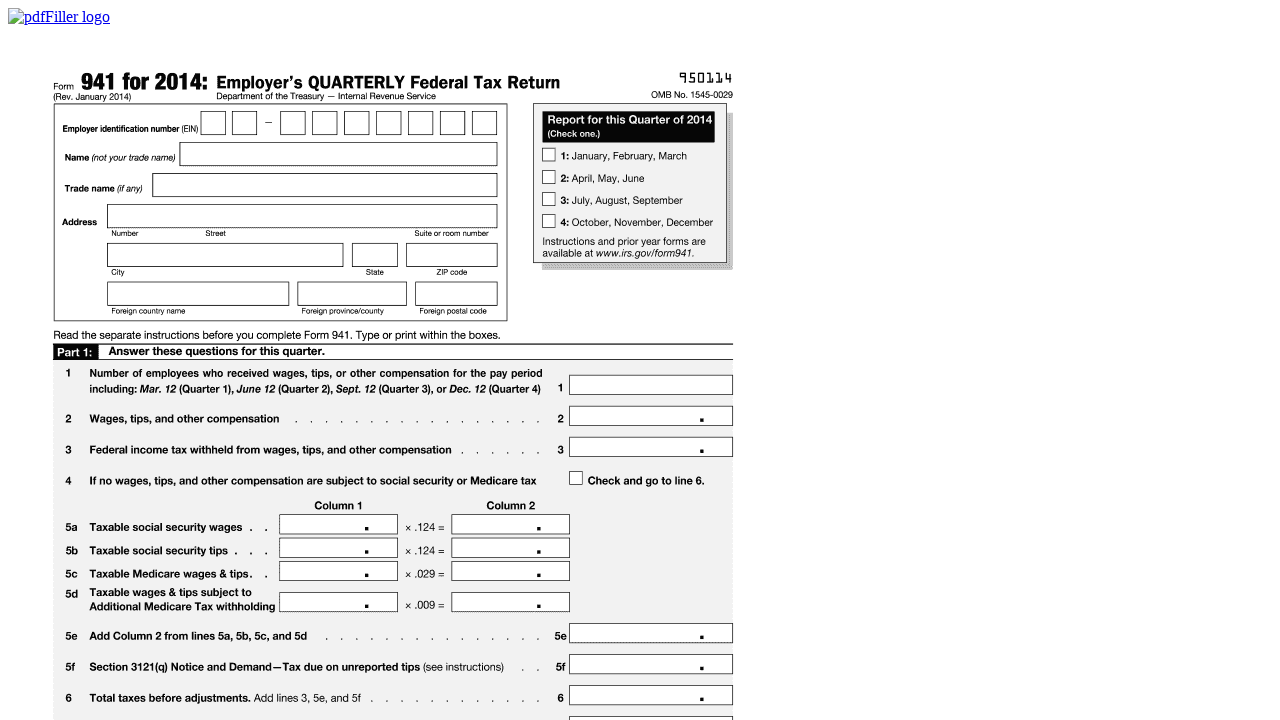

Page finished loading for form: /6961732-f941--2014pdf-Form-941-Rev-January-2014-User-Forms
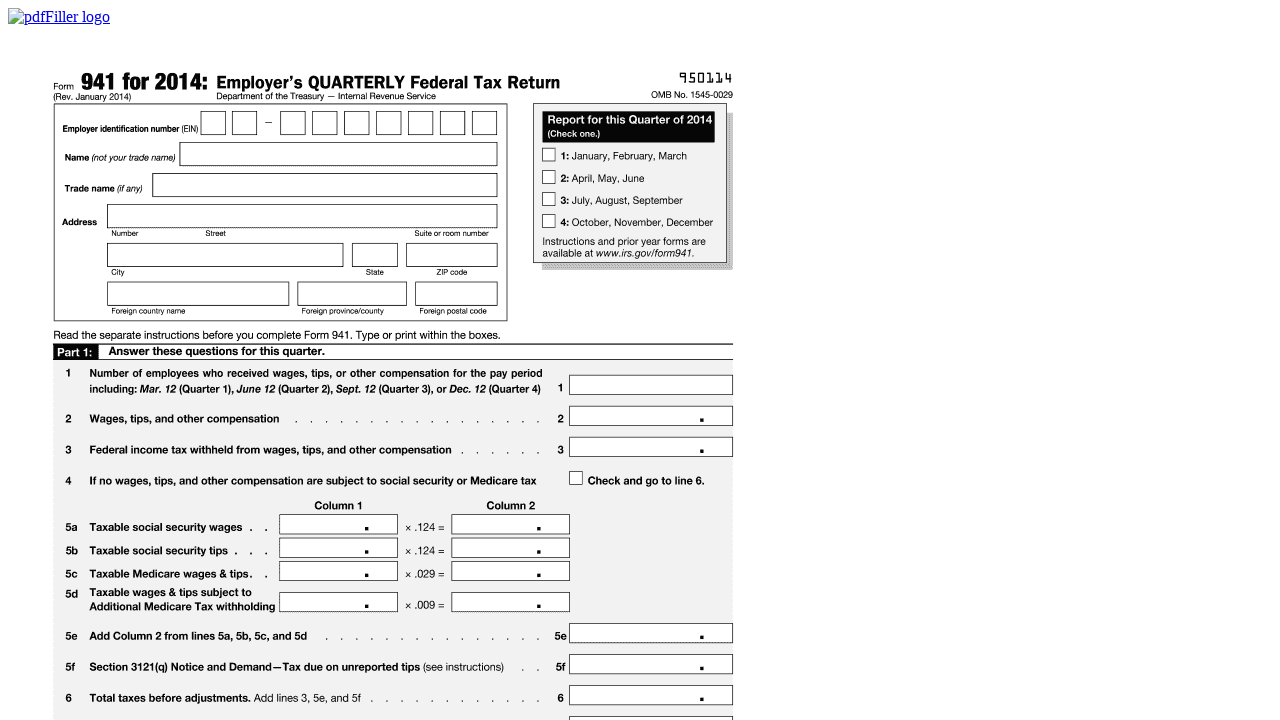

Verified URL contains expected form path: /6961732-f941--2014pdf-Form-941-Rev-January-2014-User-Forms
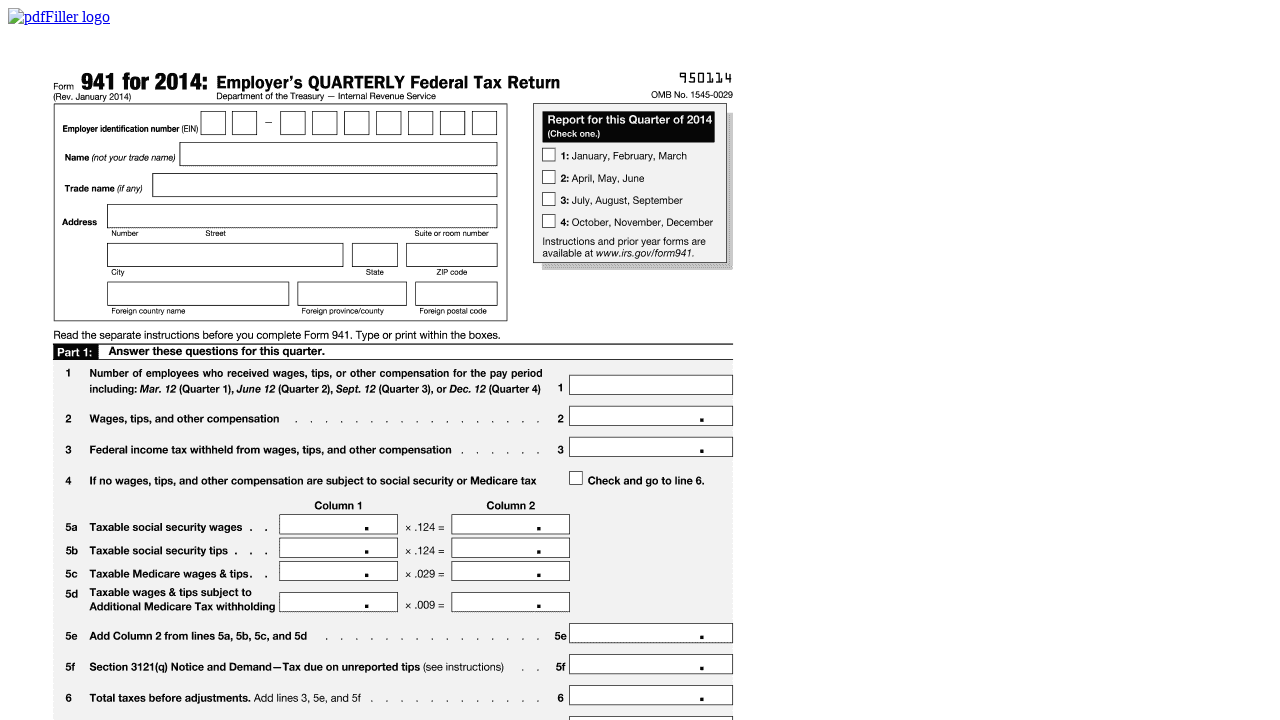

Navigated to form URL: /6960342-25pdf-Acord-25-201401---Certificate-of-Liability-Insurance-User-Forms
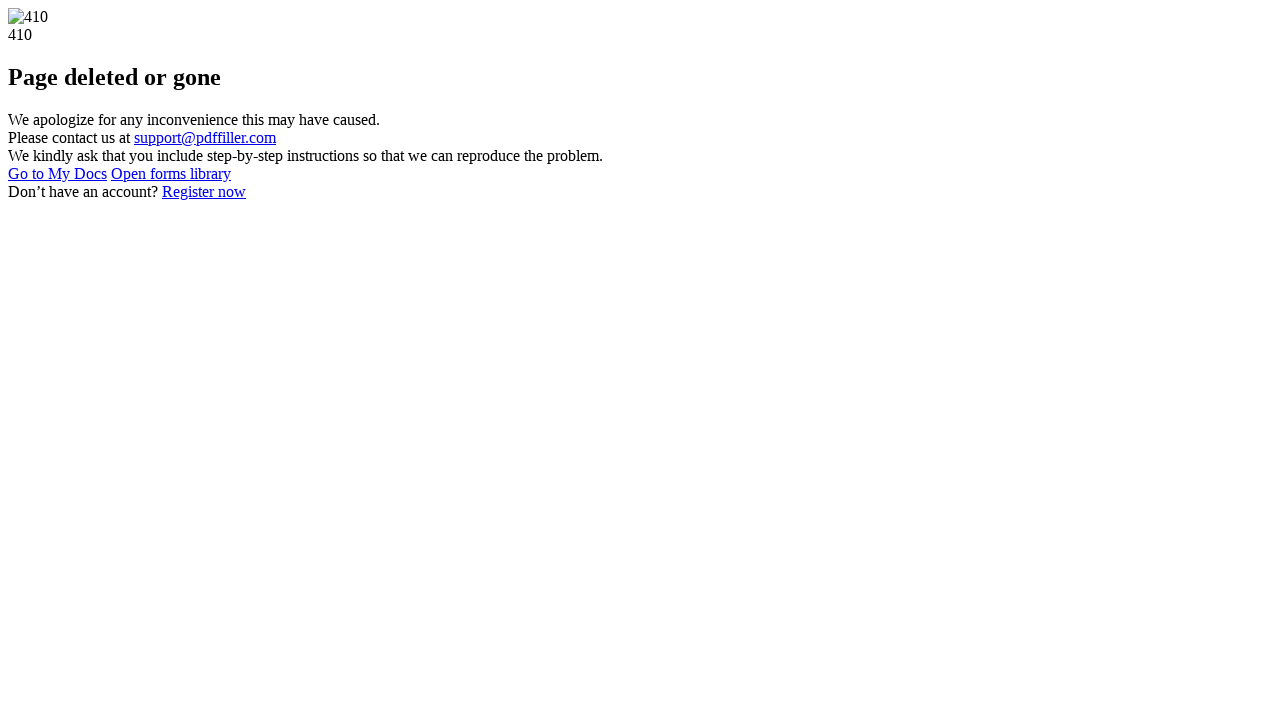

Page finished loading for form: /6960342-25pdf-Acord-25-201401---Certificate-of-Liability-Insurance-User-Forms
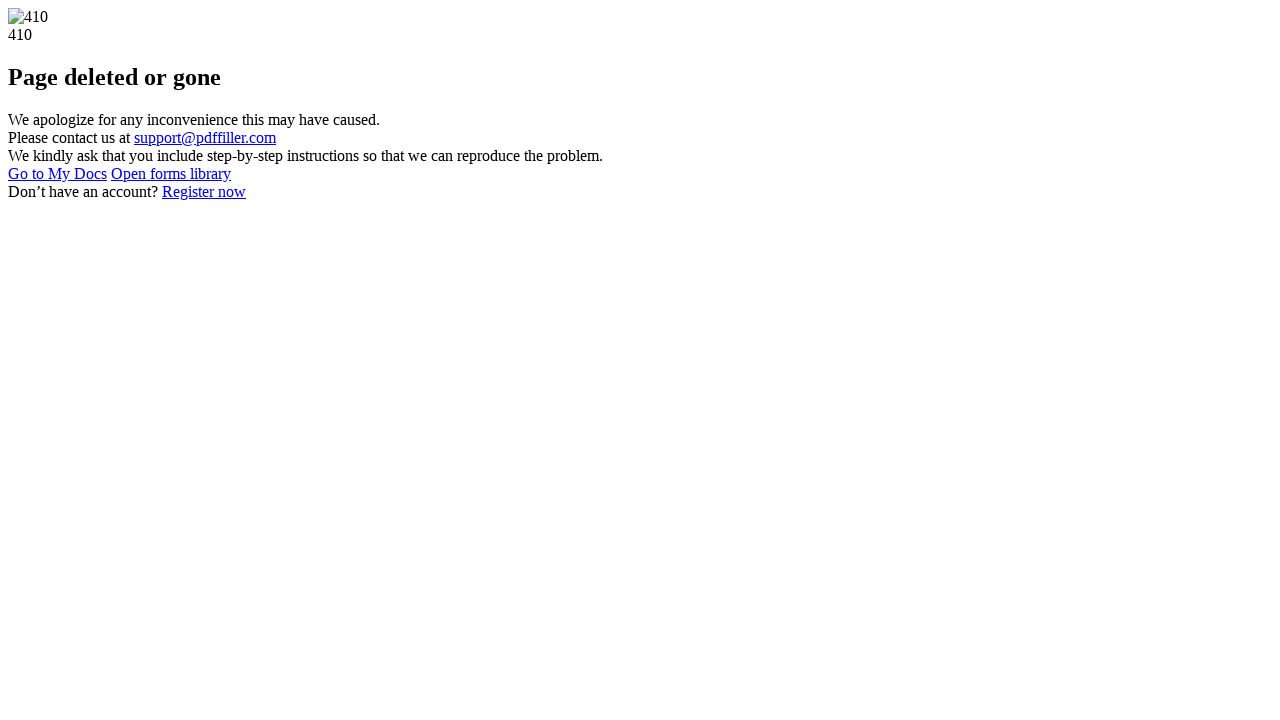

Verified URL contains expected form path: /6960342-25pdf-Acord-25-201401---Certificate-of-Liability-Insurance-User-Forms
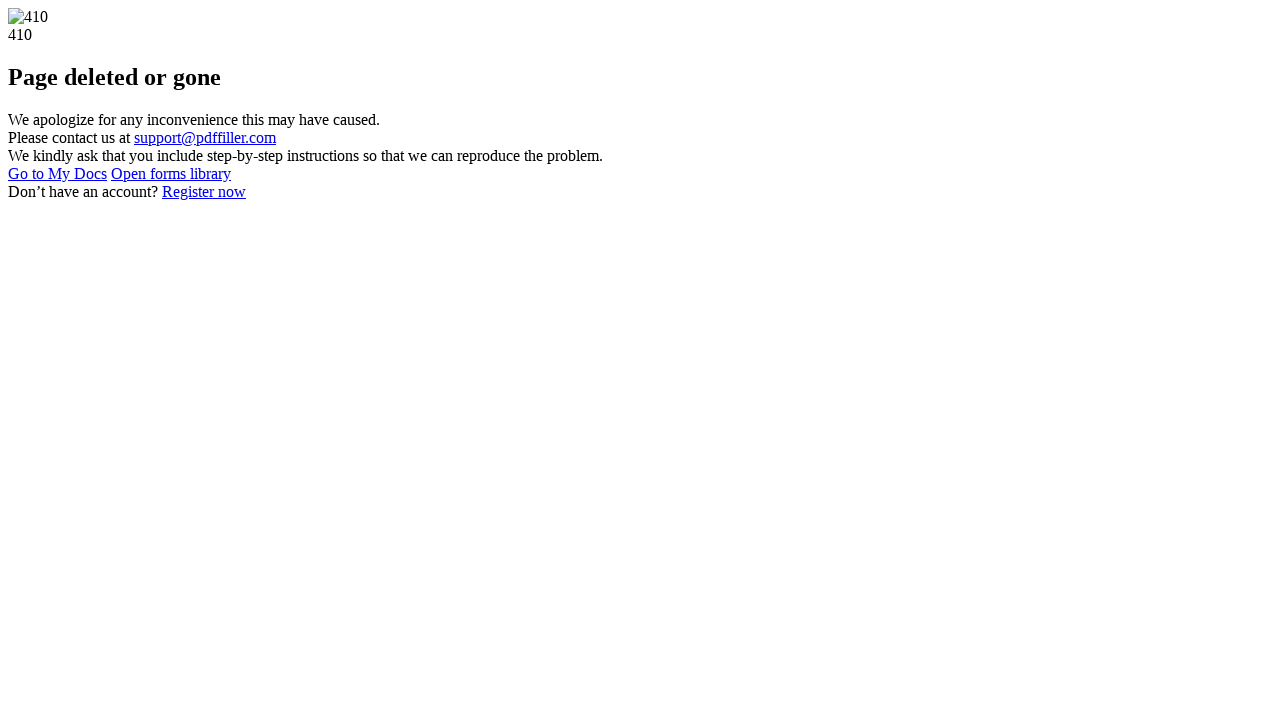

Navigated to form URL: /100012429-printable-pay-stubpdf-Free-Employee-Pay-Stub---Pay-Stub-Template-User-Forms--paystubtemplates
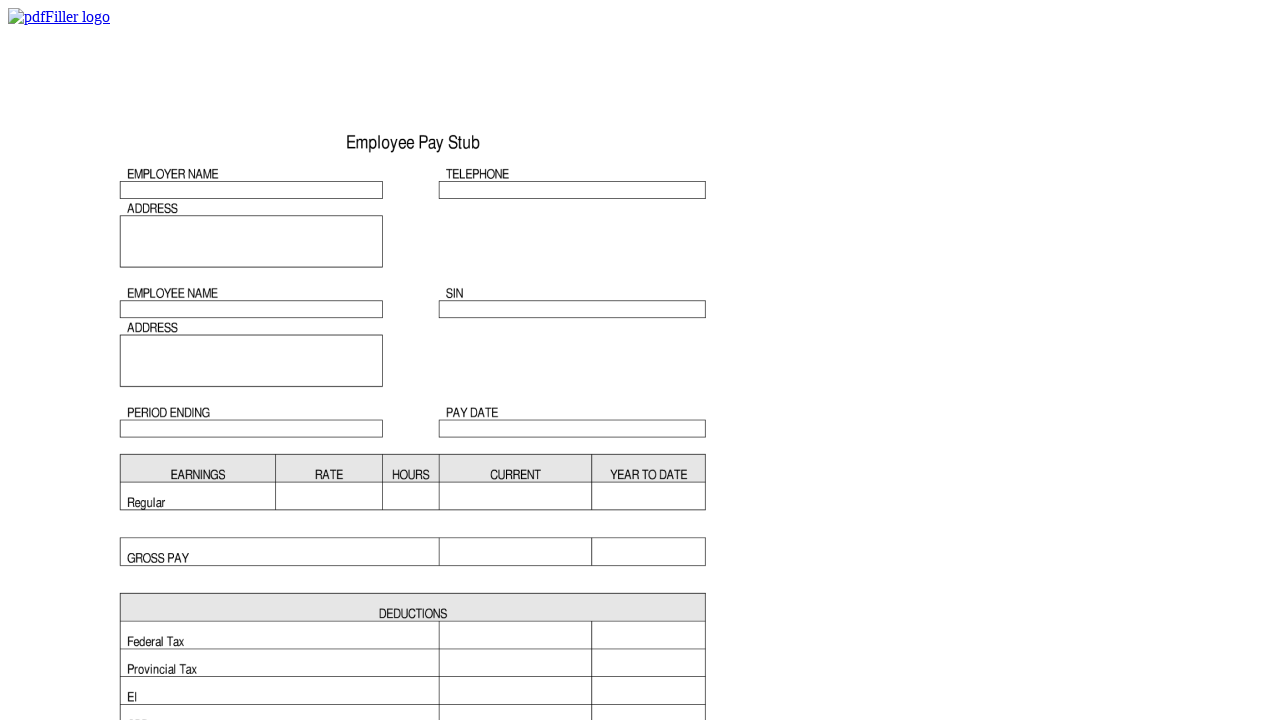

Page finished loading for form: /100012429-printable-pay-stubpdf-Free-Employee-Pay-Stub---Pay-Stub-Template-User-Forms--paystubtemplates
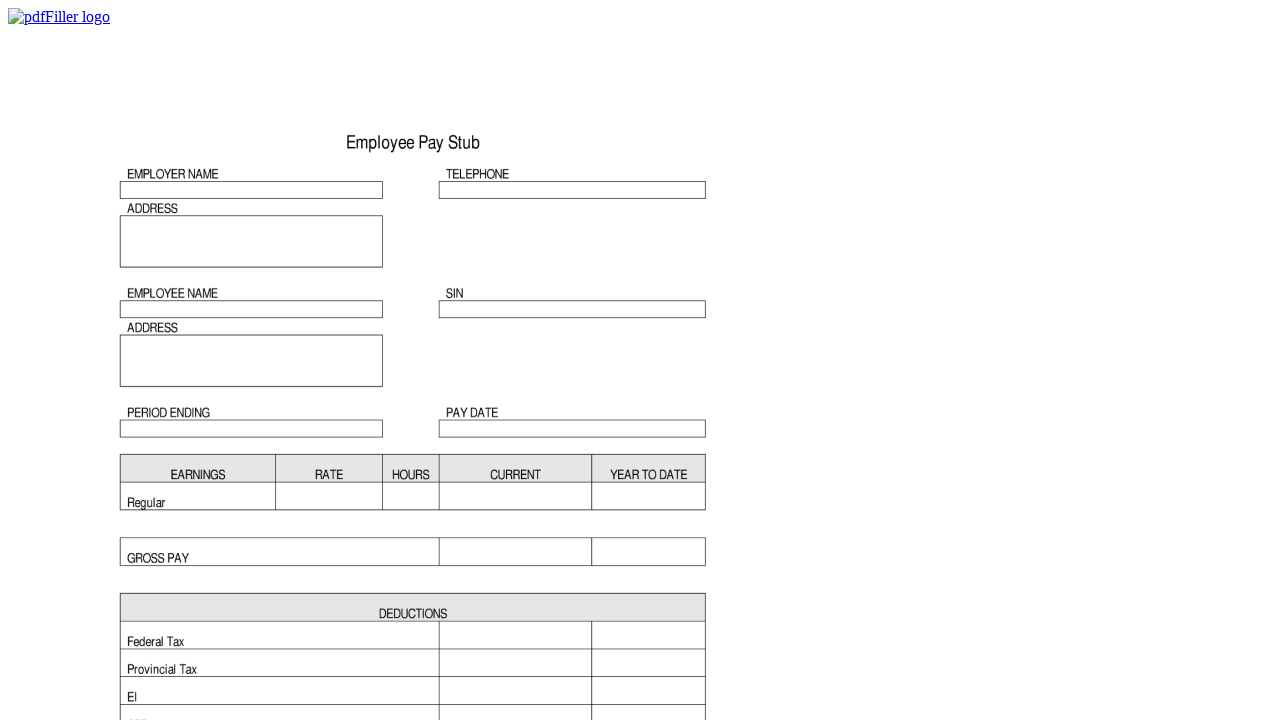

Verified URL contains expected form path: /100012429-printable-pay-stubpdf-Free-Employee-Pay-Stub---Pay-Stub-Template-User-Forms--paystubtemplates
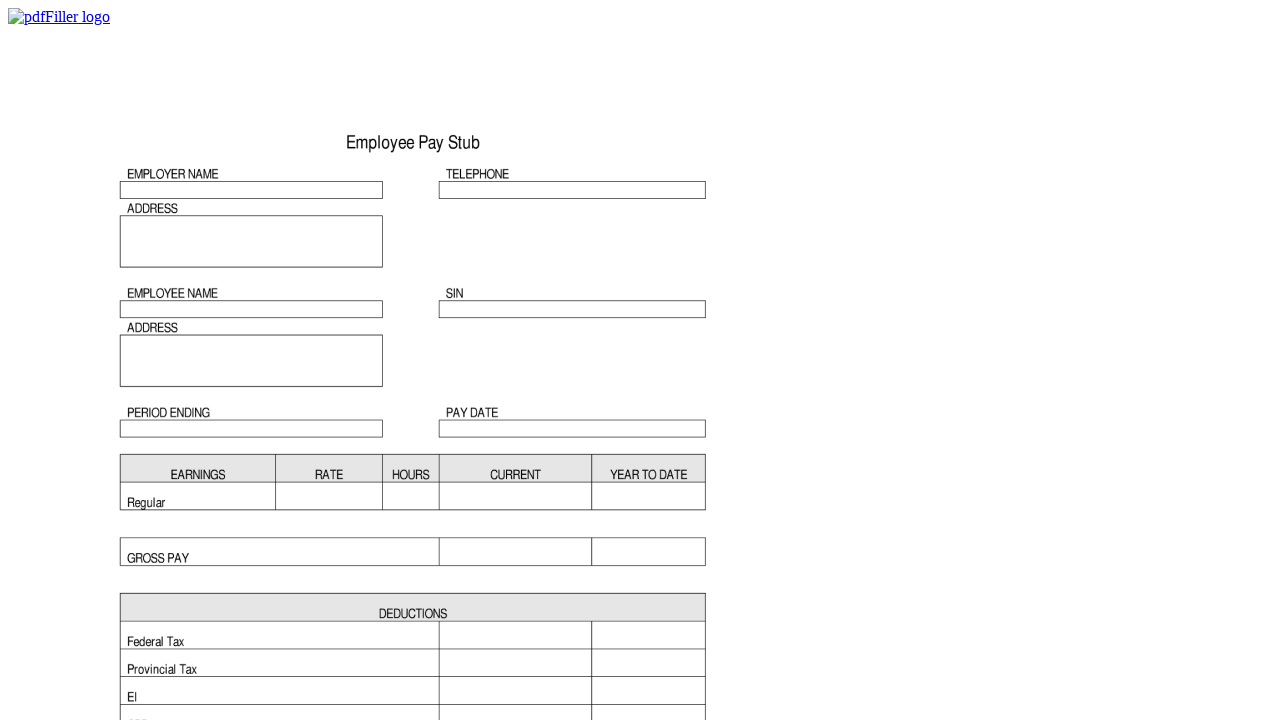

Navigated to form URL: /100068730-C-2SampleLEASEpdf-Fillable-BASIC-RENTAL-AGREEMENT-OR-RESIDENTIAL-LEASE-User-Forms--dca-ga
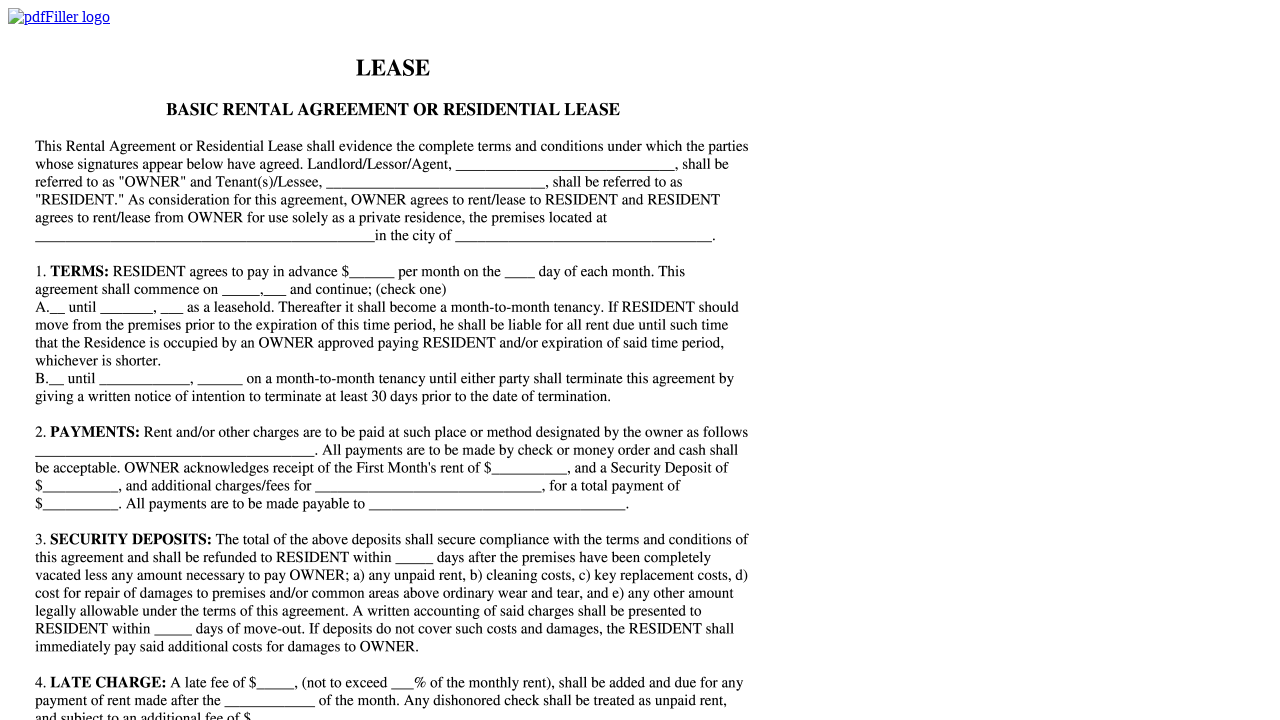

Page finished loading for form: /100068730-C-2SampleLEASEpdf-Fillable-BASIC-RENTAL-AGREEMENT-OR-RESIDENTIAL-LEASE-User-Forms--dca-ga
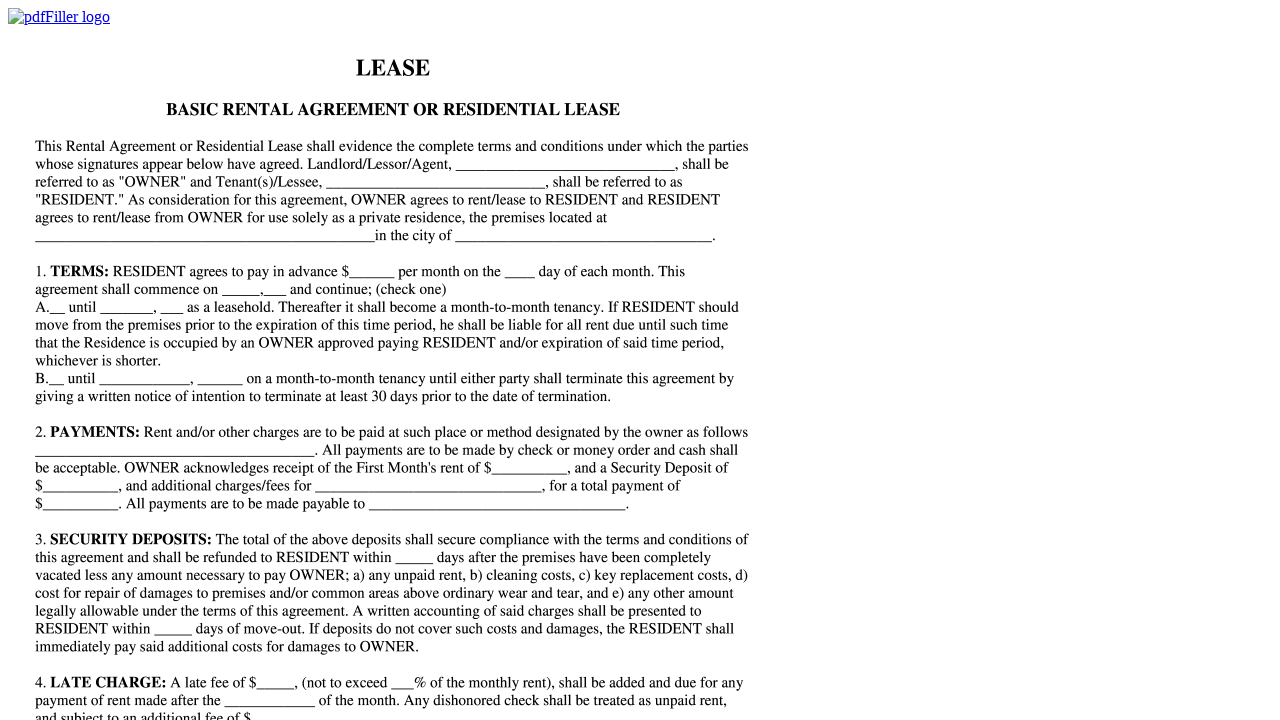

Verified URL contains expected form path: /100068730-C-2SampleLEASEpdf-Fillable-BASIC-RENTAL-AGREEMENT-OR-RESIDENTIAL-LEASE-User-Forms--dca-ga
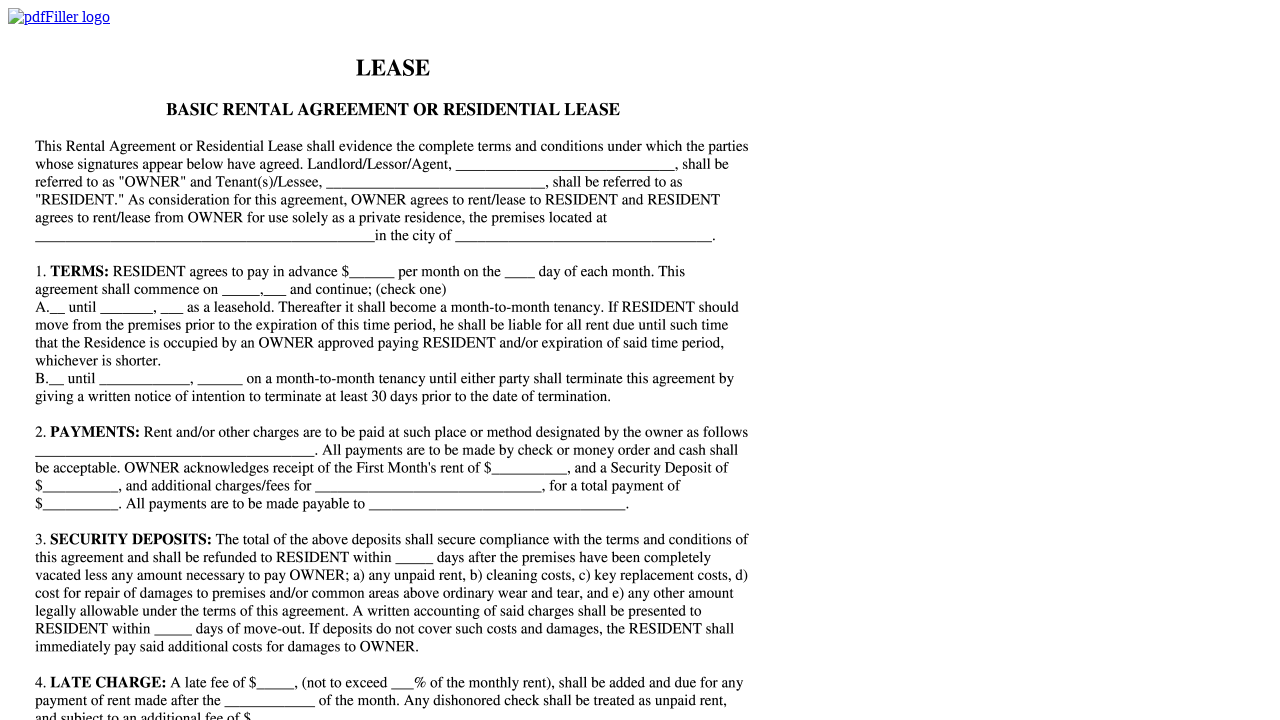

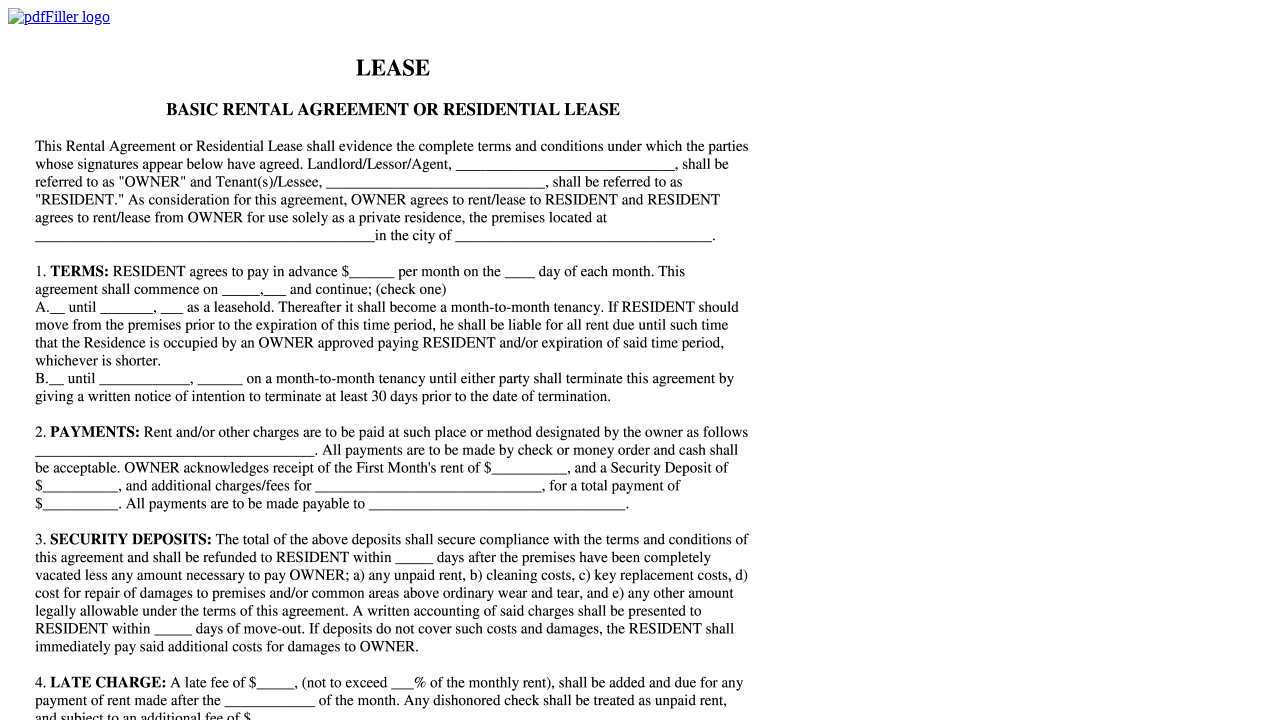